Tests iframe switching functionality by navigating into an iframe, interacting with elements inside it, then switching back to the parent frame and interacting with parent frame elements

Starting URL: https://www.hyrtutorials.com/p/frames-practice.html

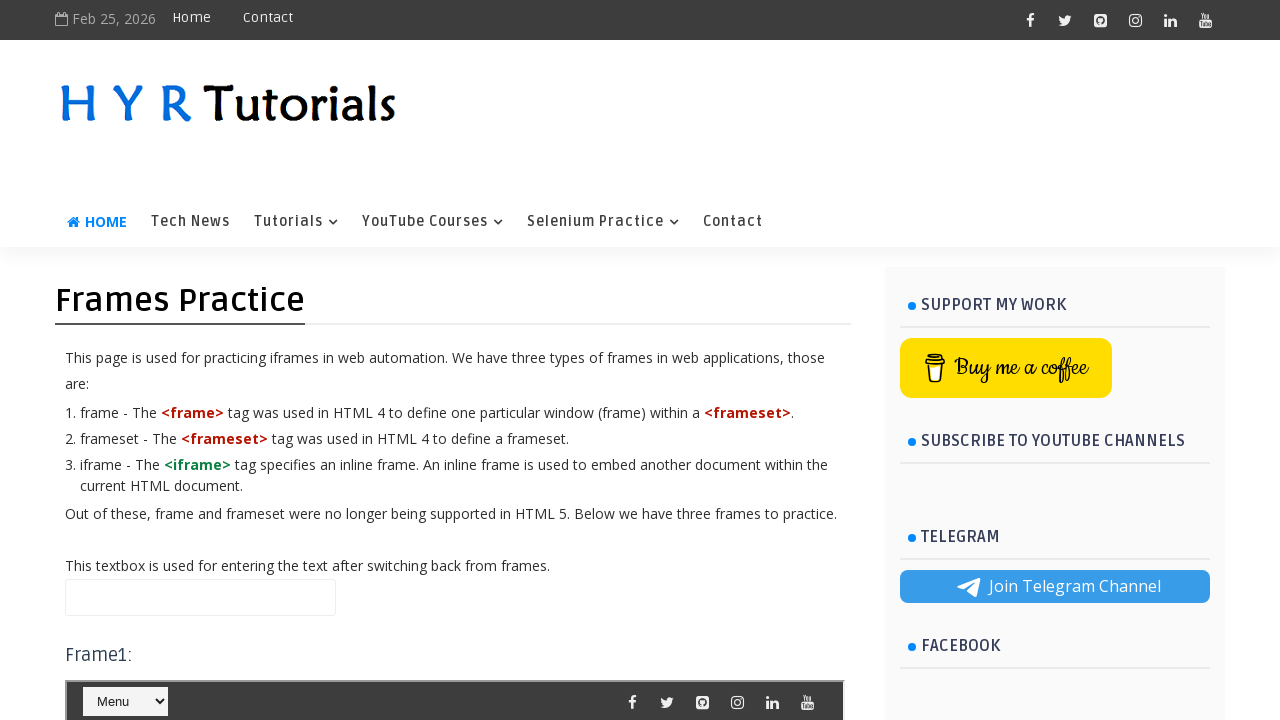

Counted total iframes on the page: 11
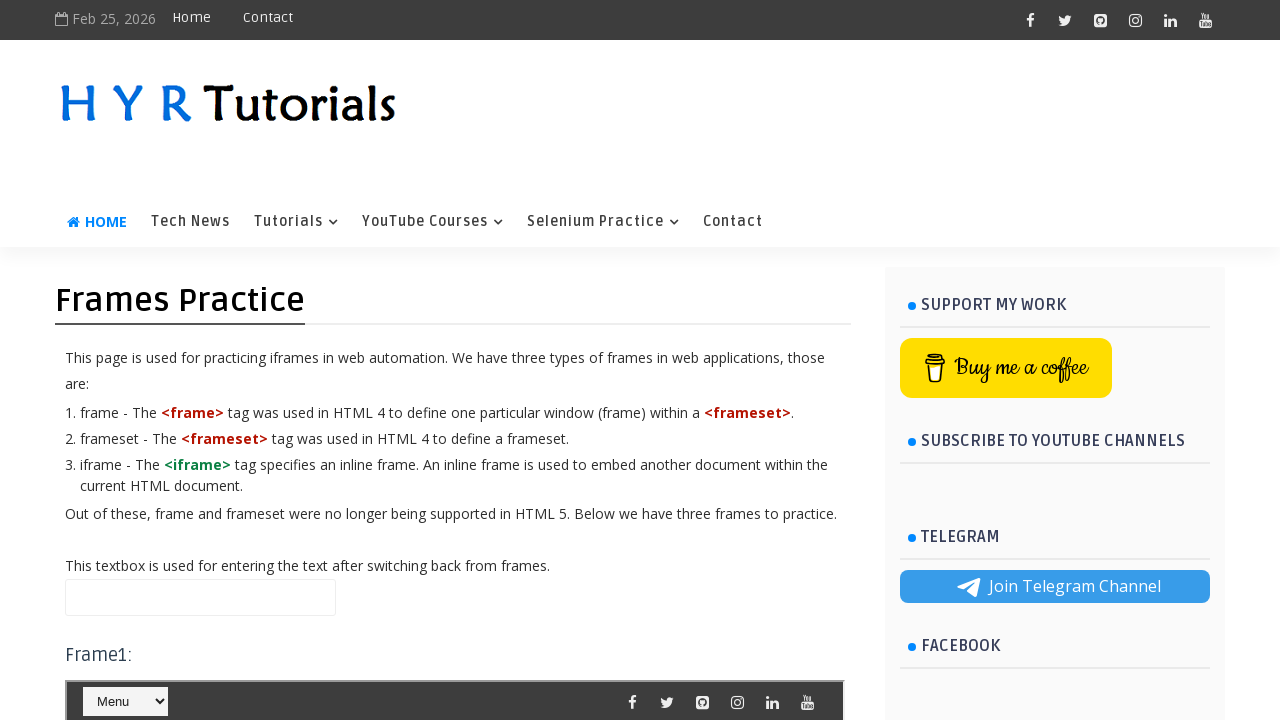

Switched to iframe with ID 'frm1'
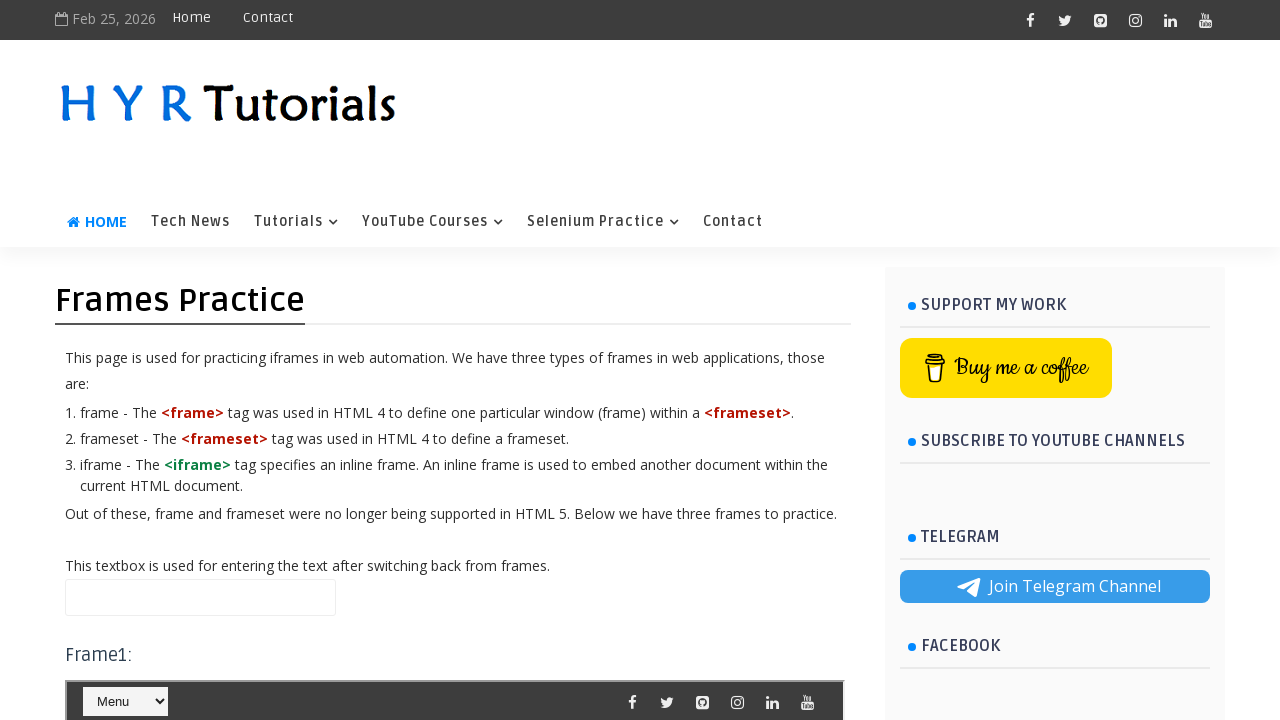

Retrieved dropdown options from iframe: 36 options found
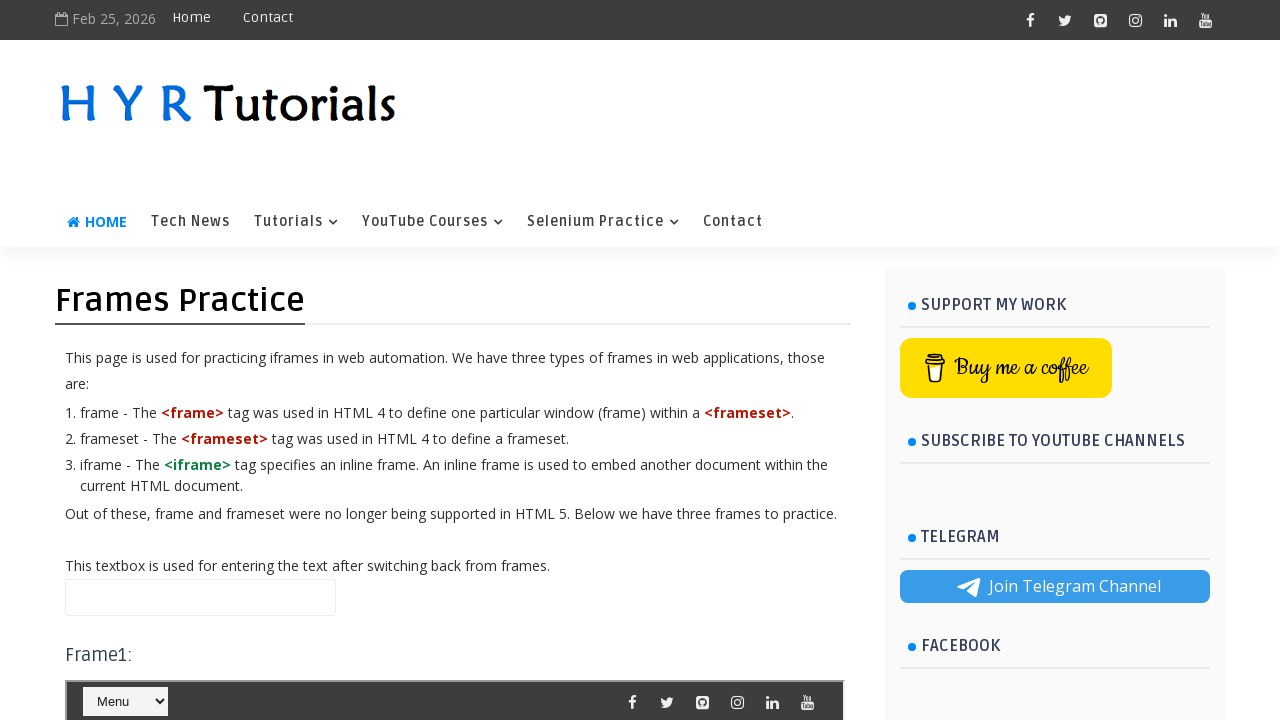

Retrieved dropdown option text: Menu
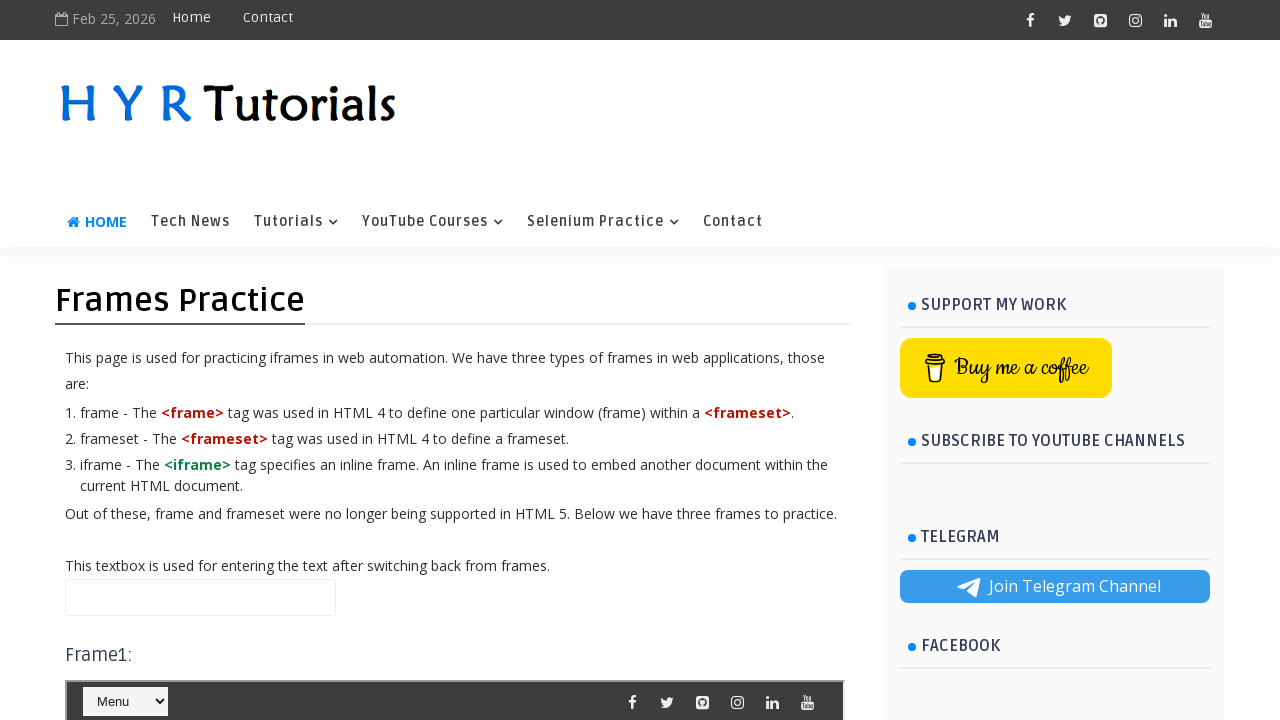

Retrieved dropdown option text: Tech News
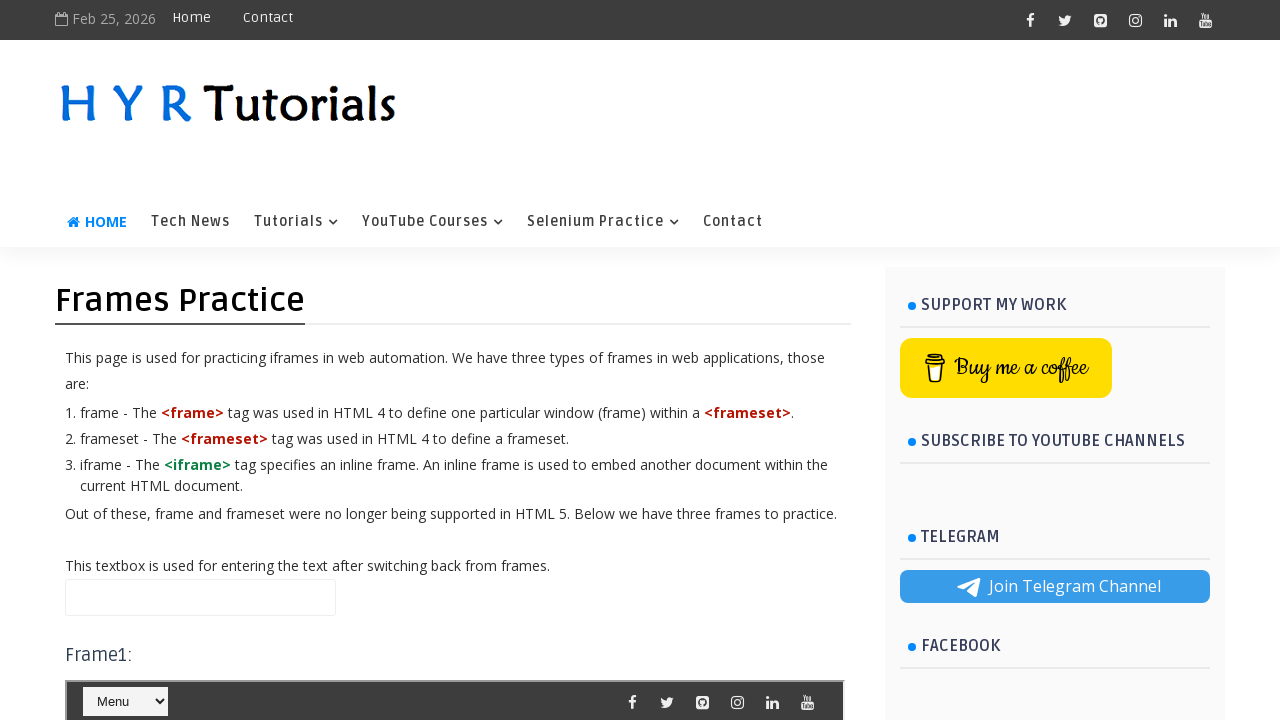

Retrieved dropdown option text: Tutorials
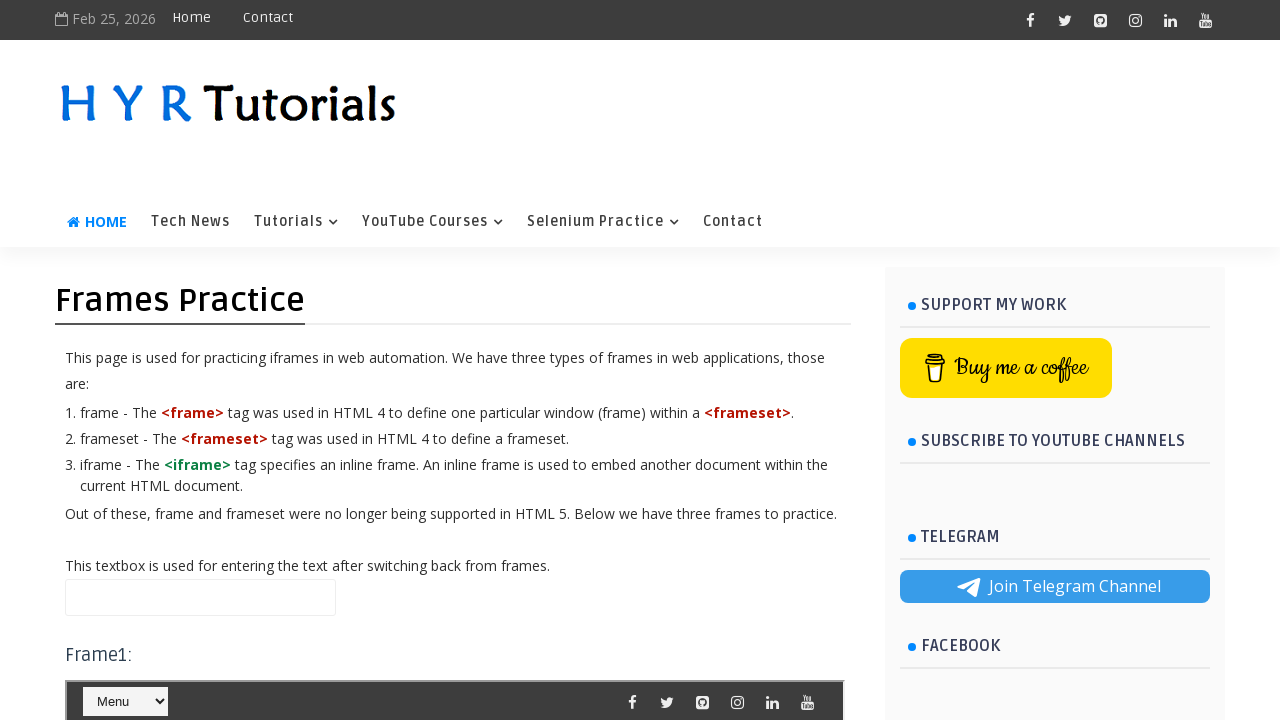

Retrieved dropdown option text: - Dot Net
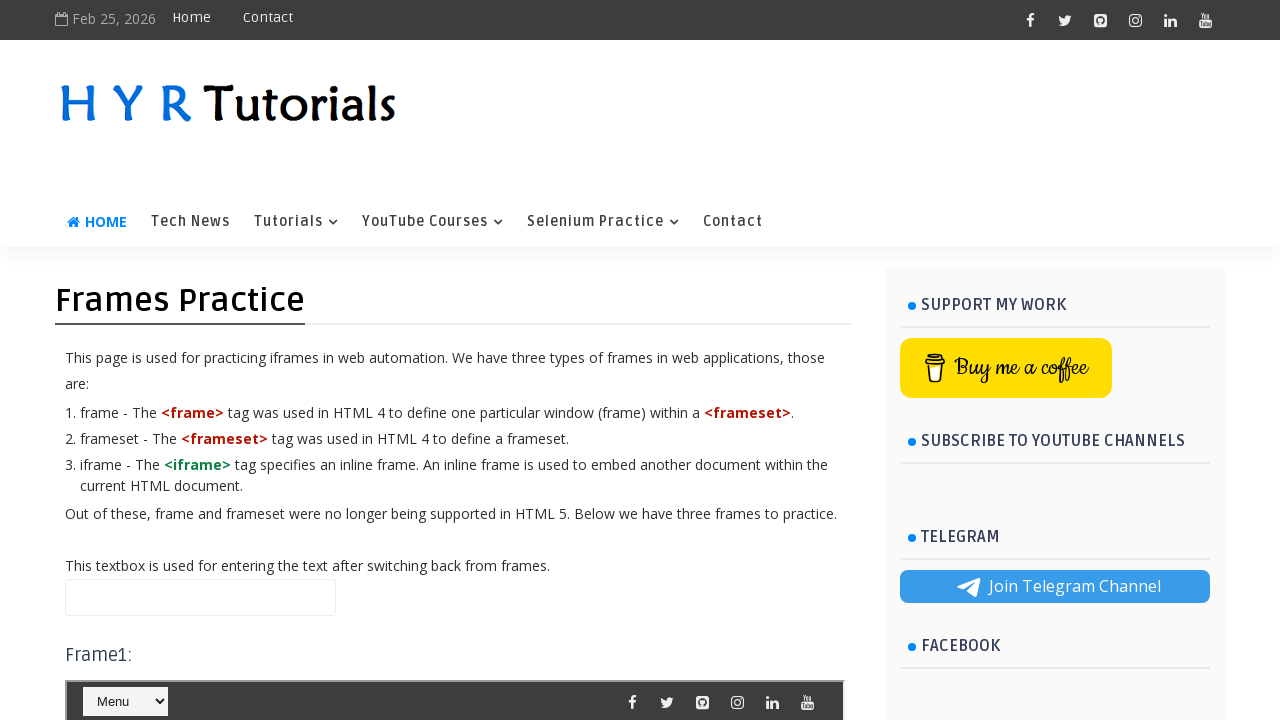

Retrieved dropdown option text: - SQL
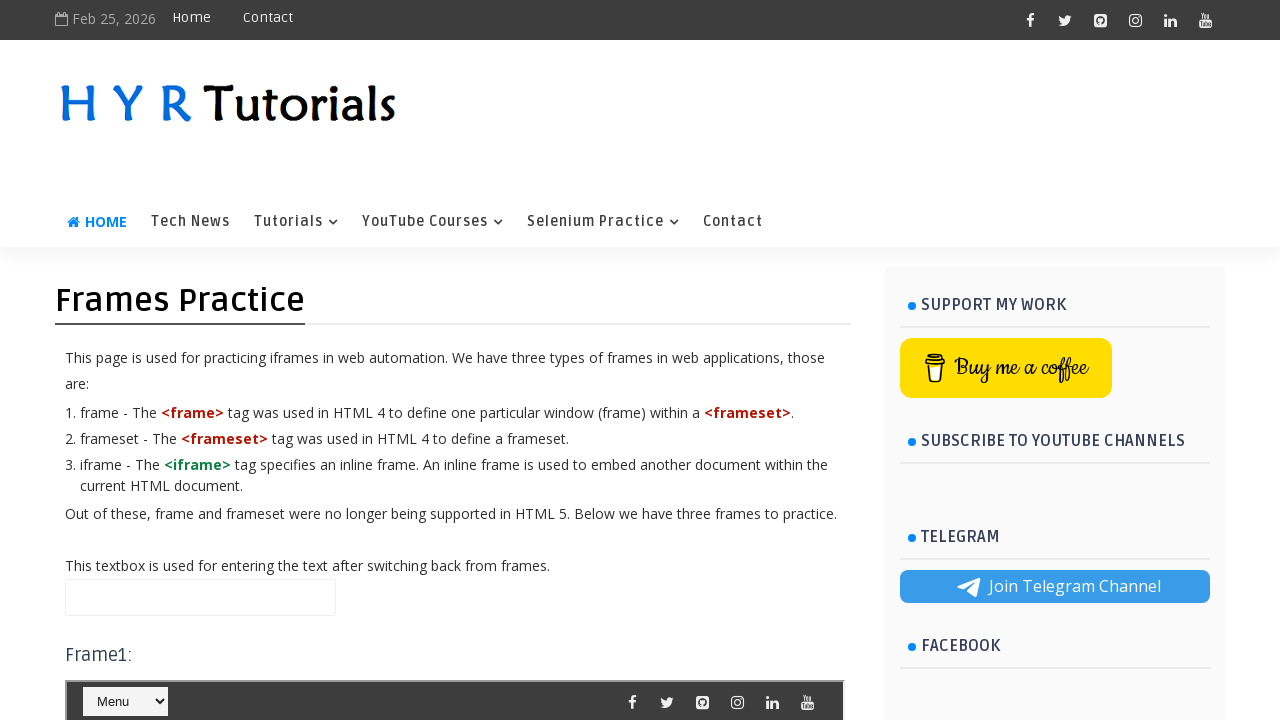

Retrieved dropdown option text: - Java
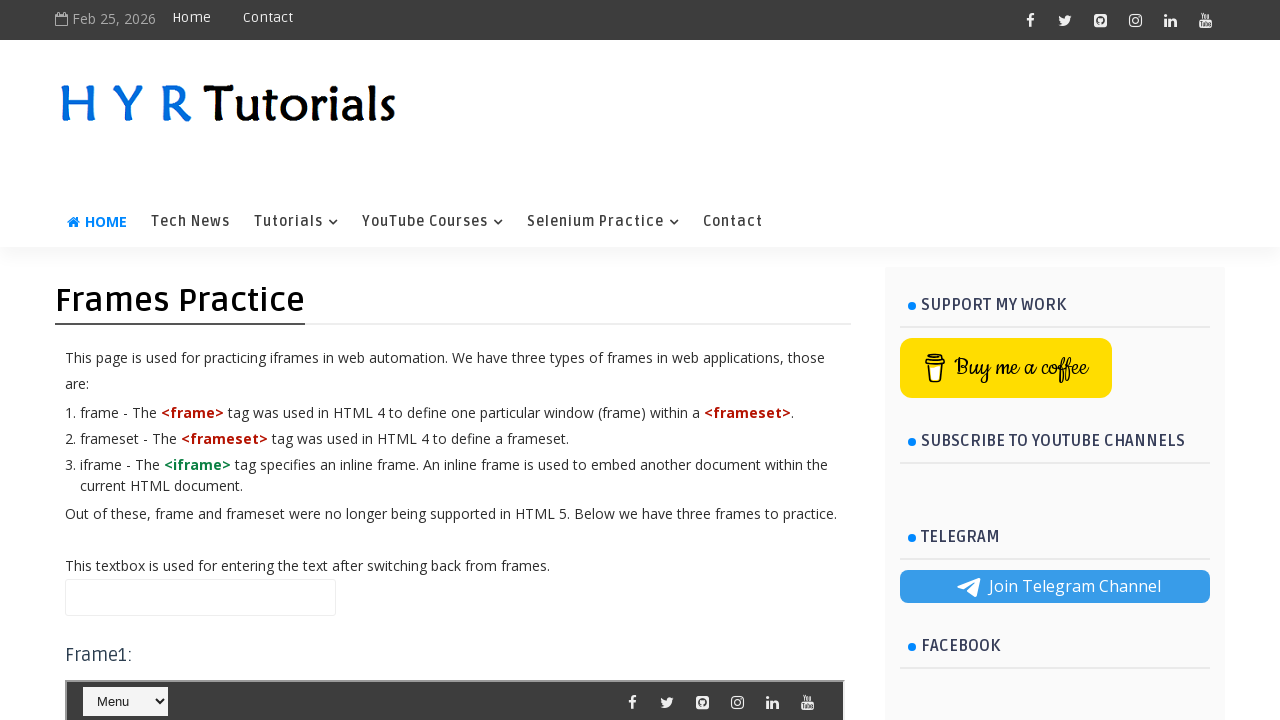

Retrieved dropdown option text: - Testing
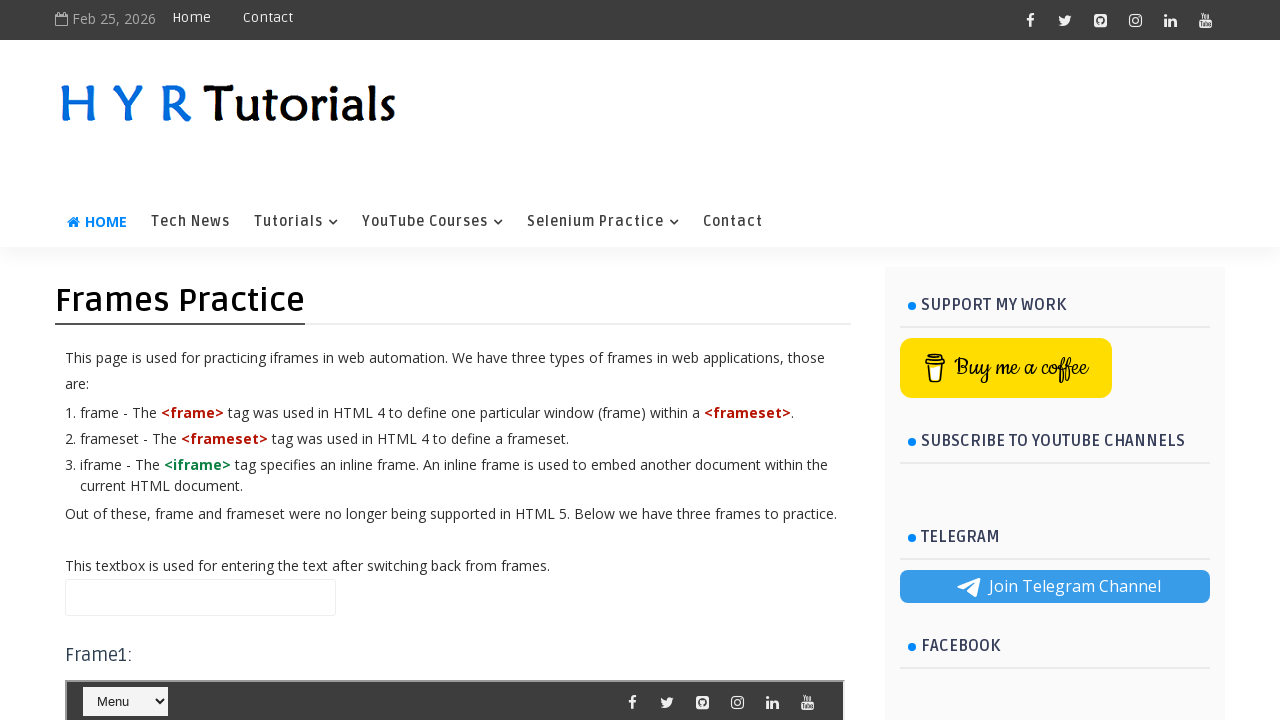

Retrieved dropdown option text: -- Selenium
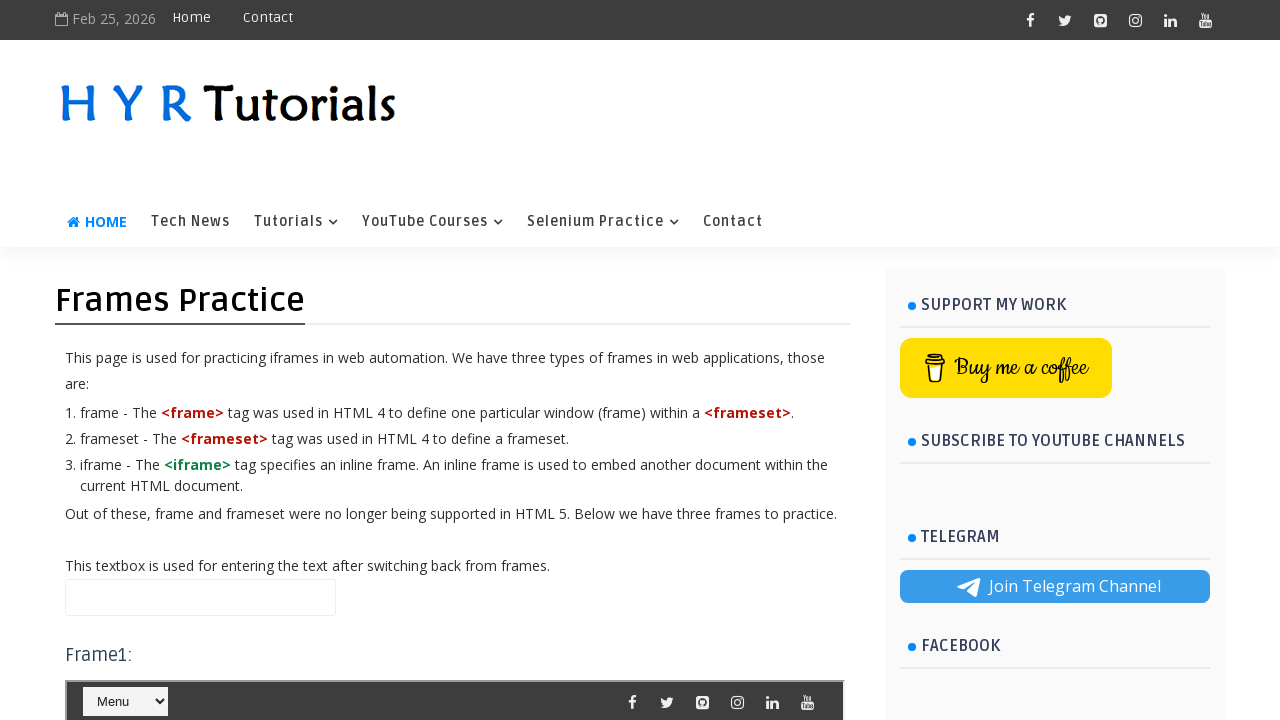

Retrieved dropdown option text: -- Automation Testing
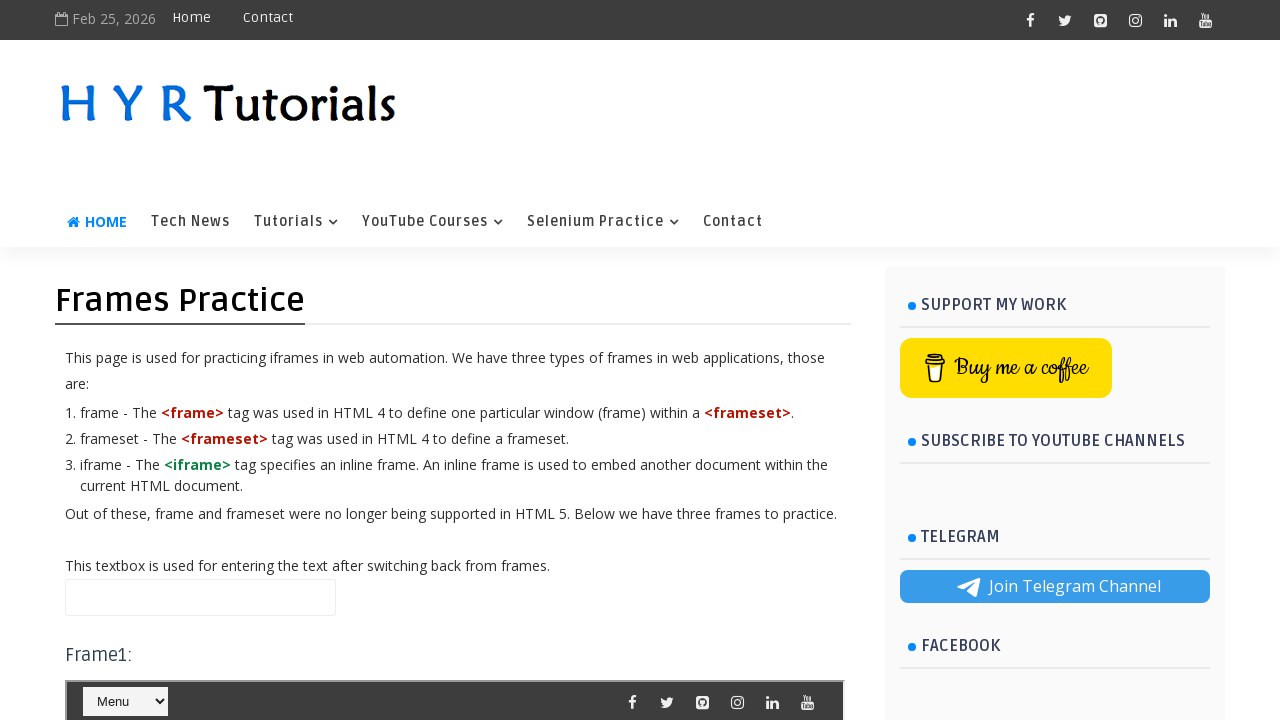

Retrieved dropdown option text: -- Other
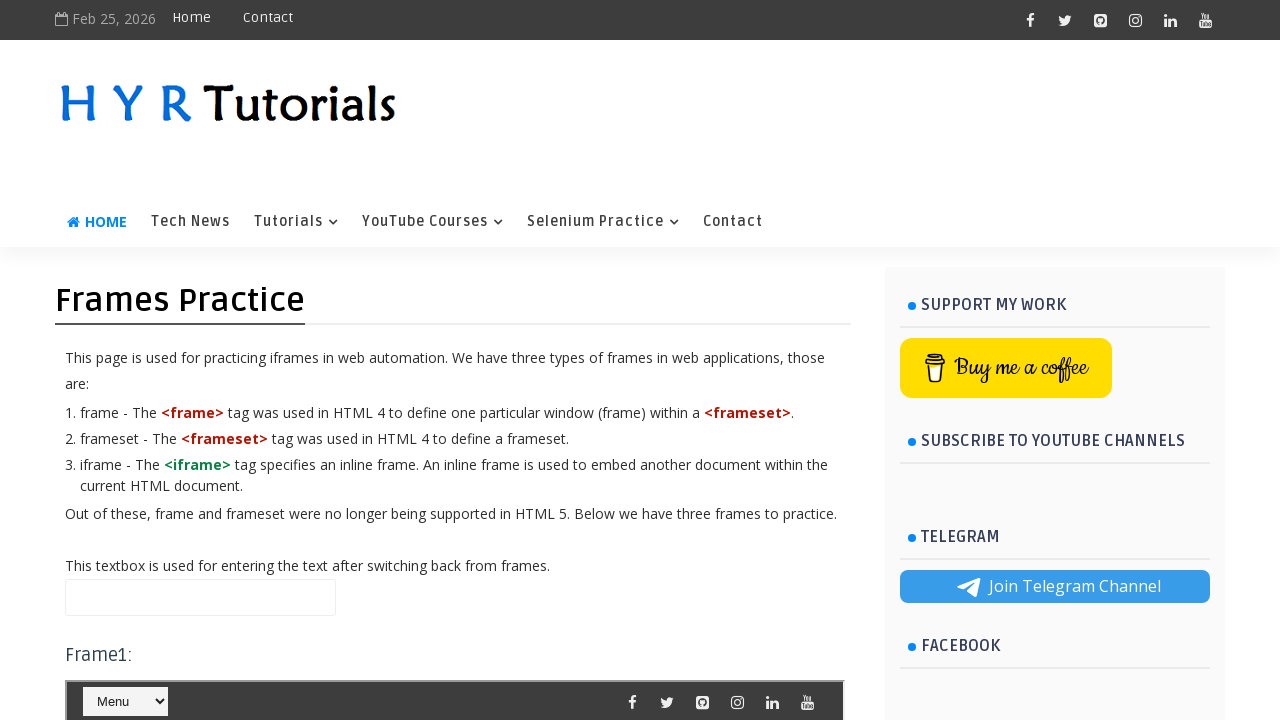

Retrieved dropdown option text: YouTube Courses
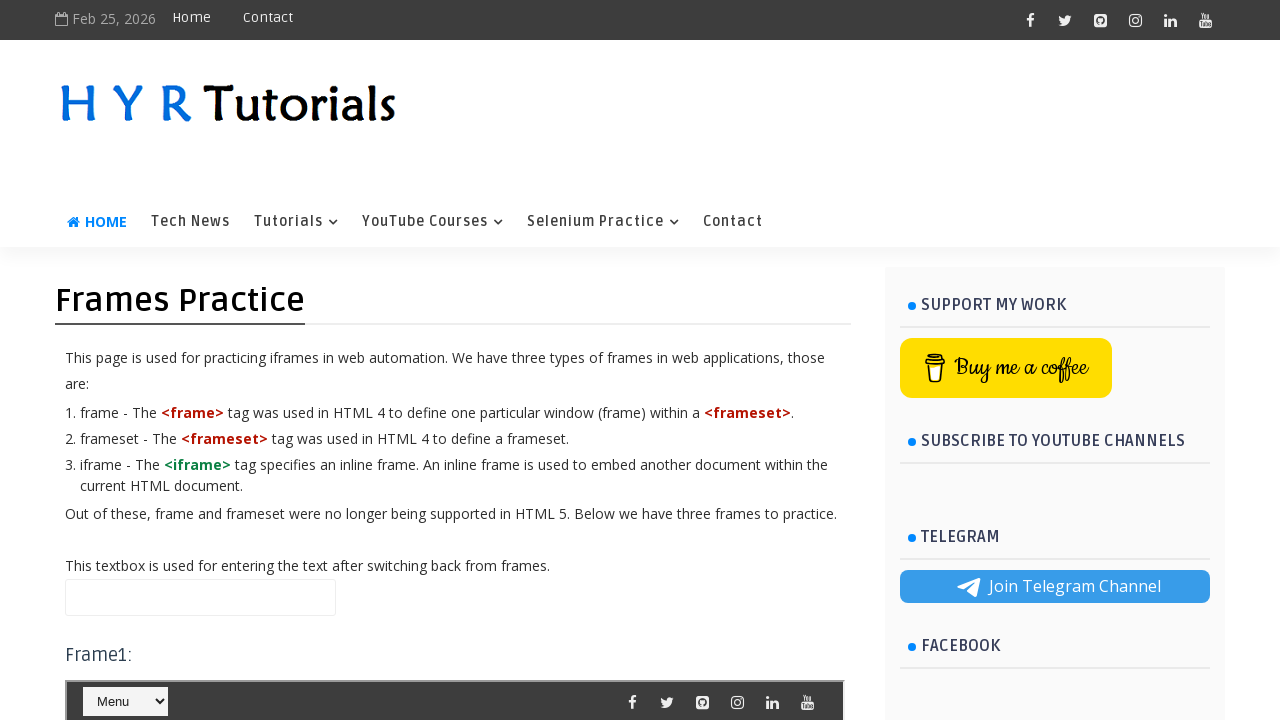

Retrieved dropdown option text: - English
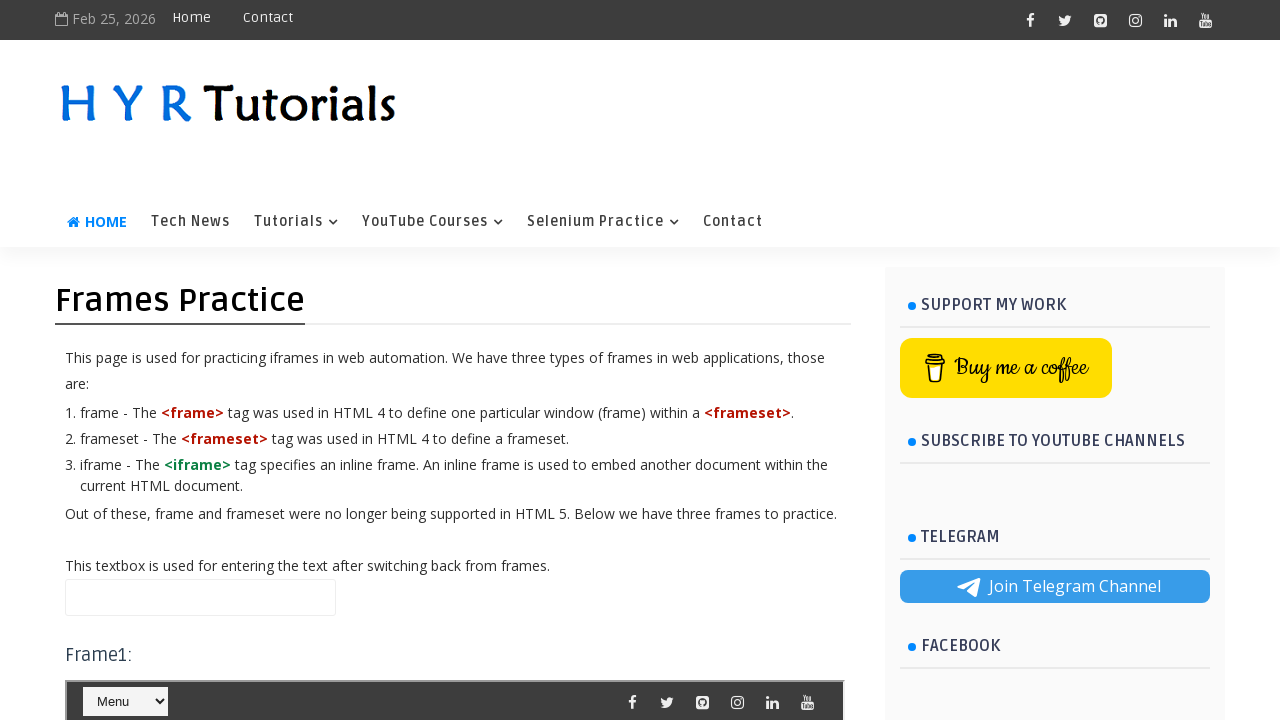

Retrieved dropdown option text: -- Apache POI
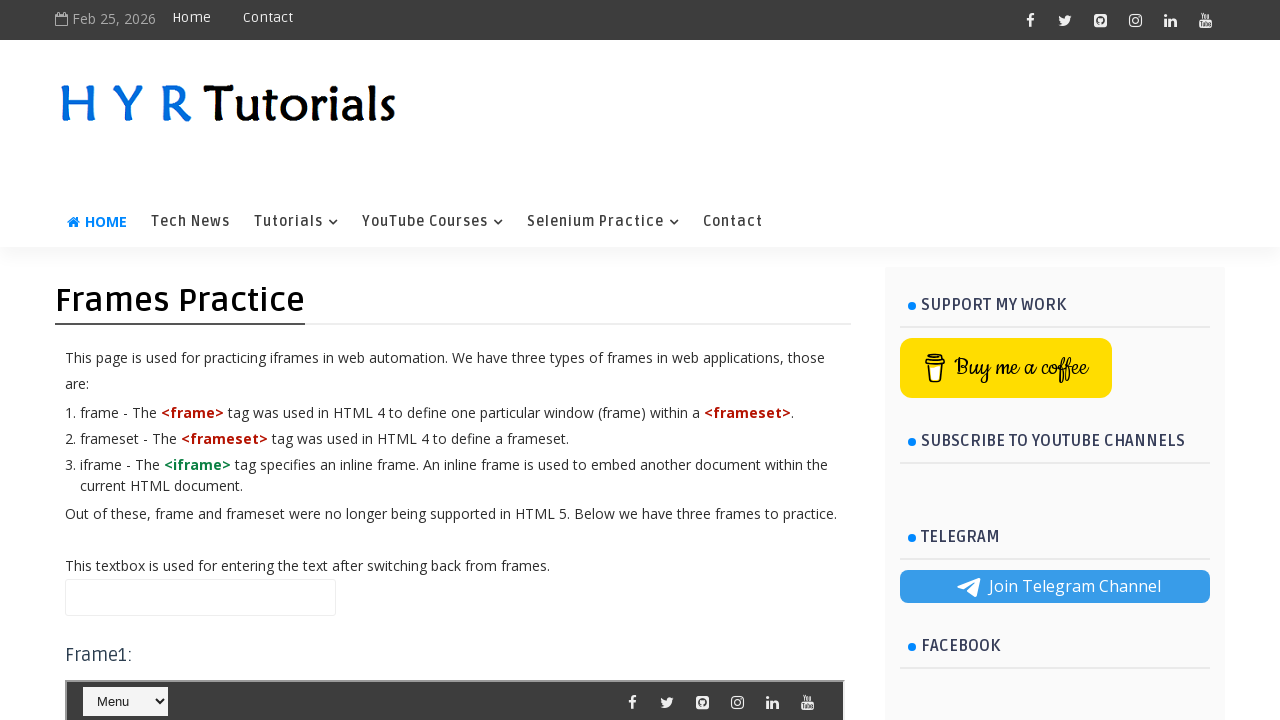

Retrieved dropdown option text: -- Apache PDFBox
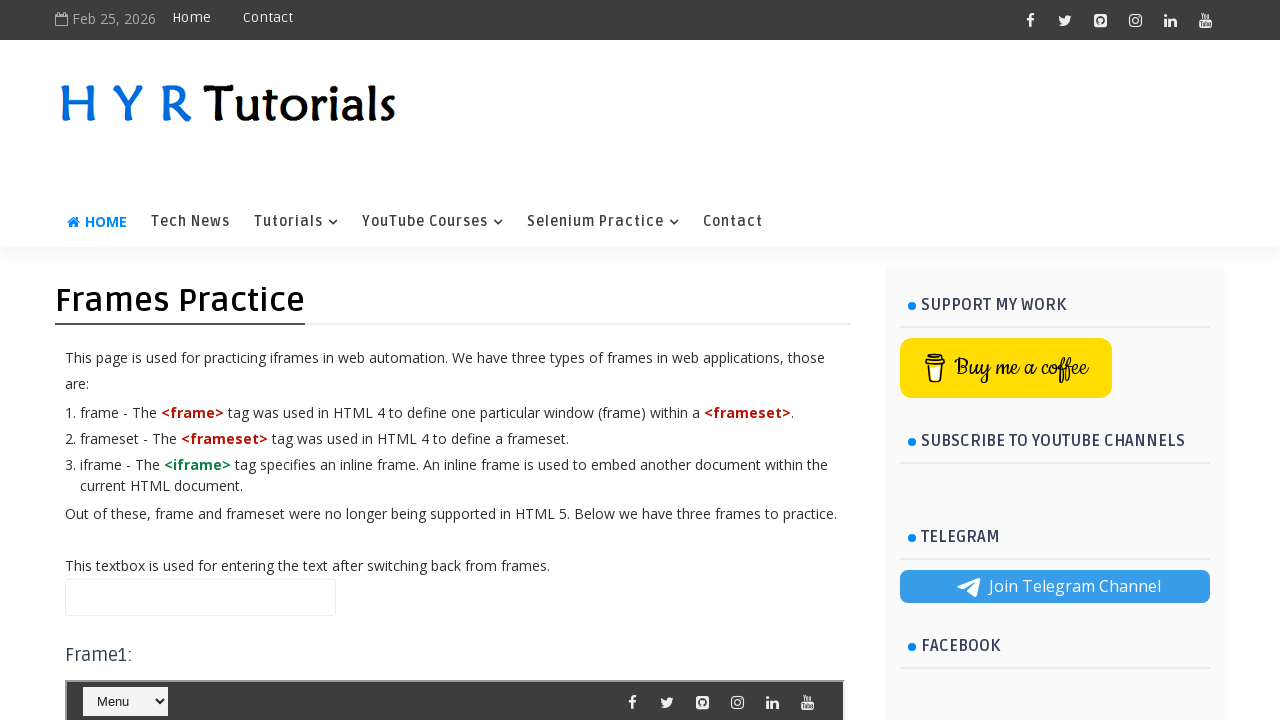

Retrieved dropdown option text: -- Core Java
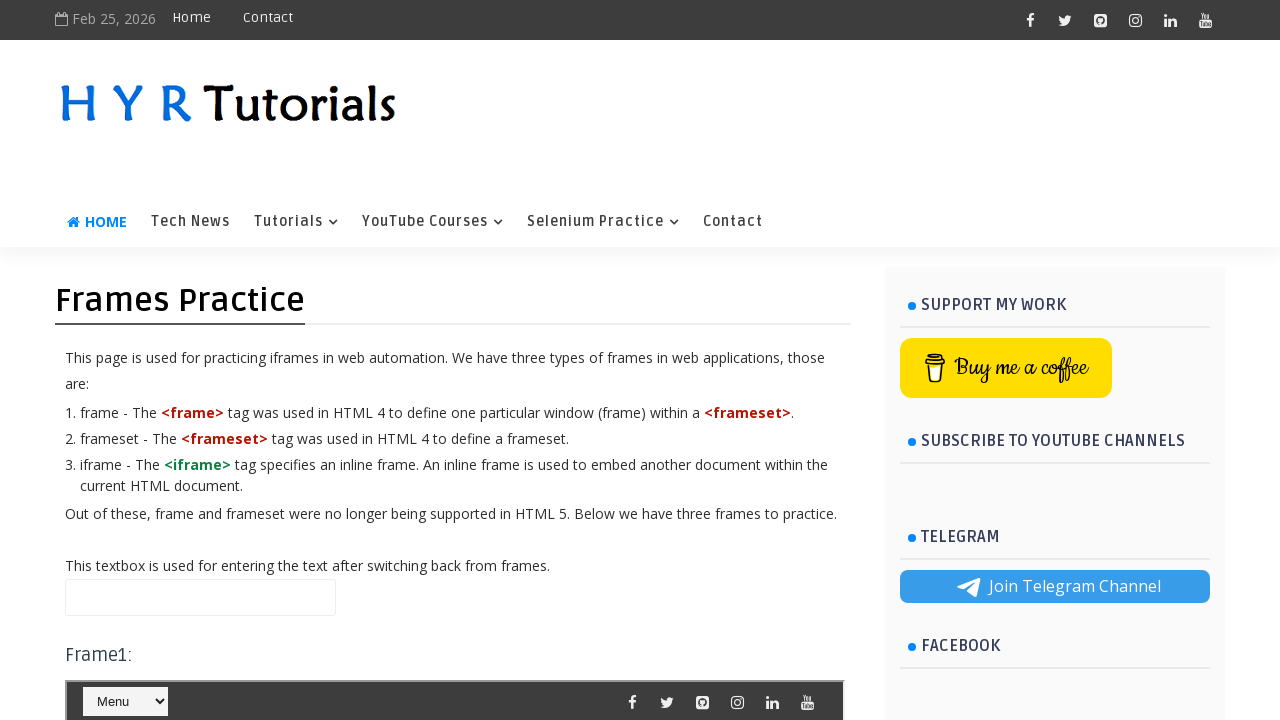

Retrieved dropdown option text: -- CSS Selectors
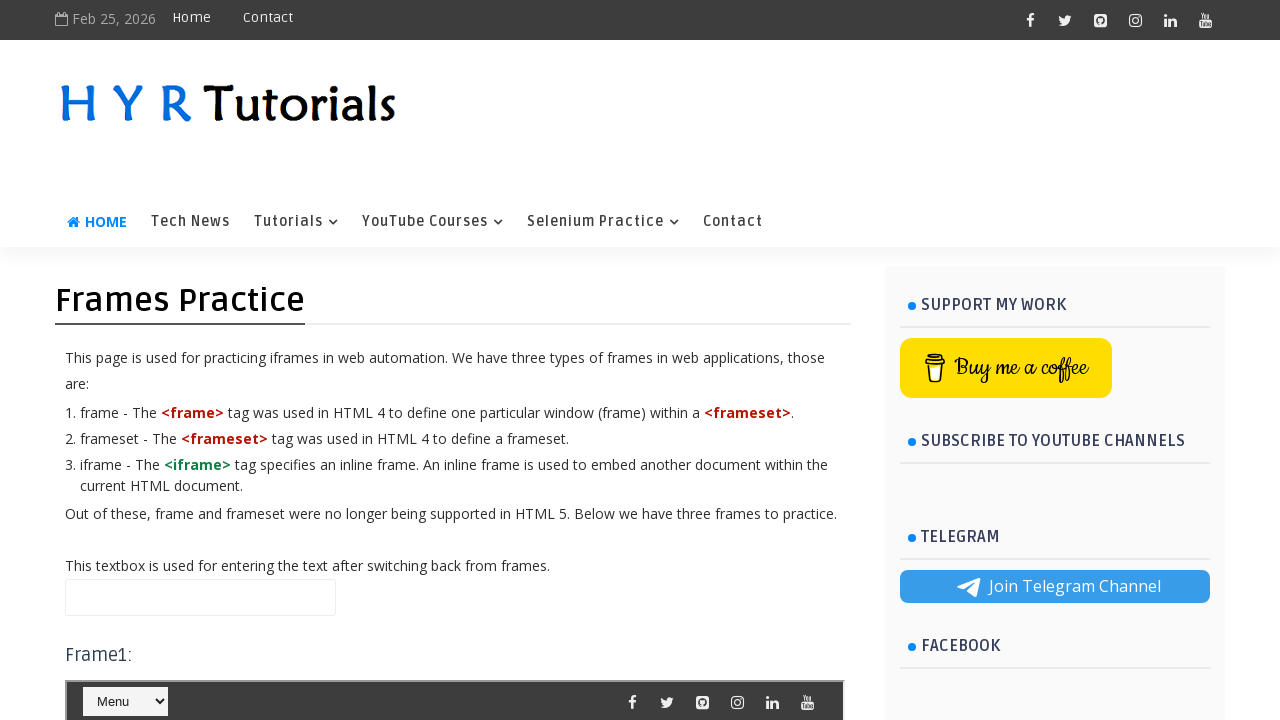

Retrieved dropdown option text: -- Extent Reports
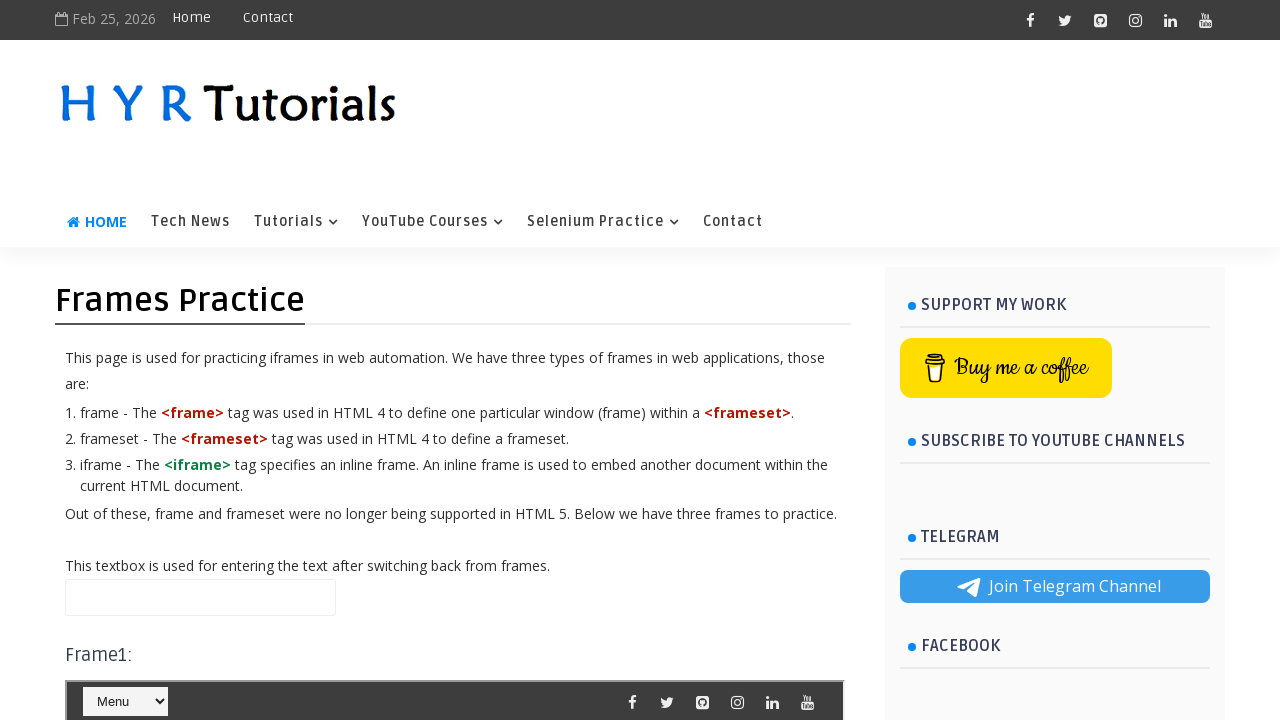

Retrieved dropdown option text: -- JavaScriptExecutor
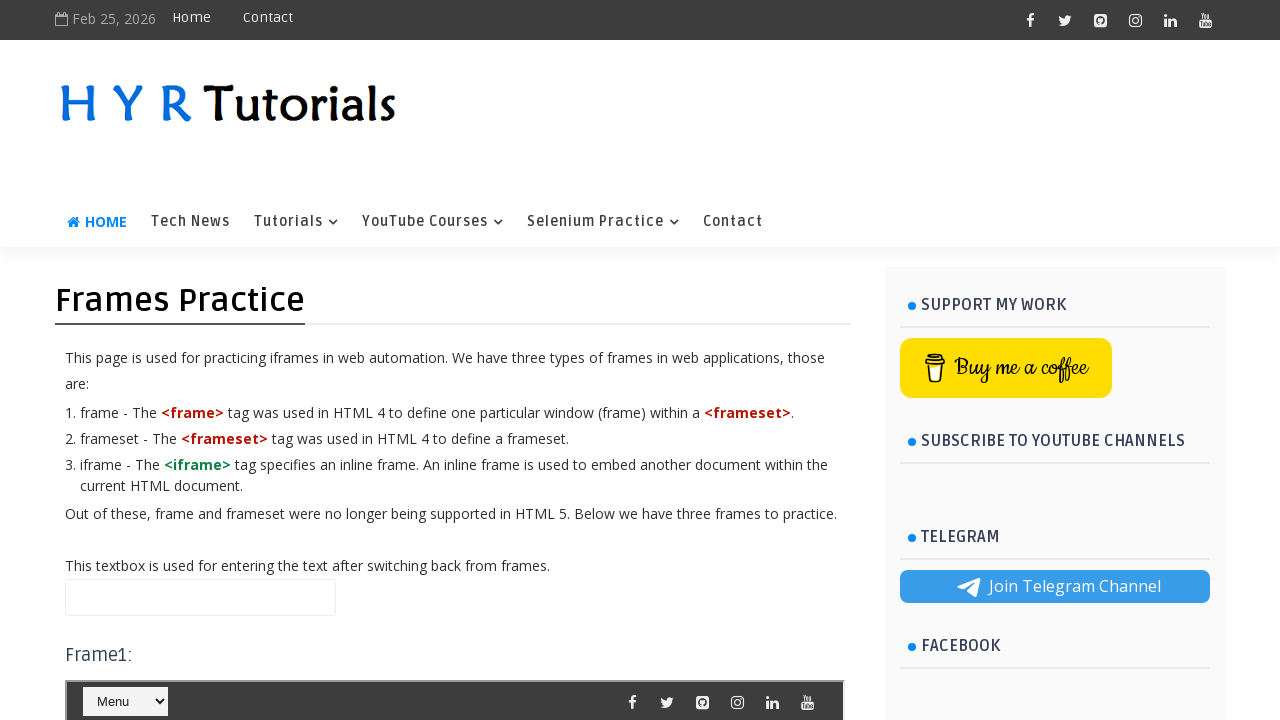

Retrieved dropdown option text: -- TestNG
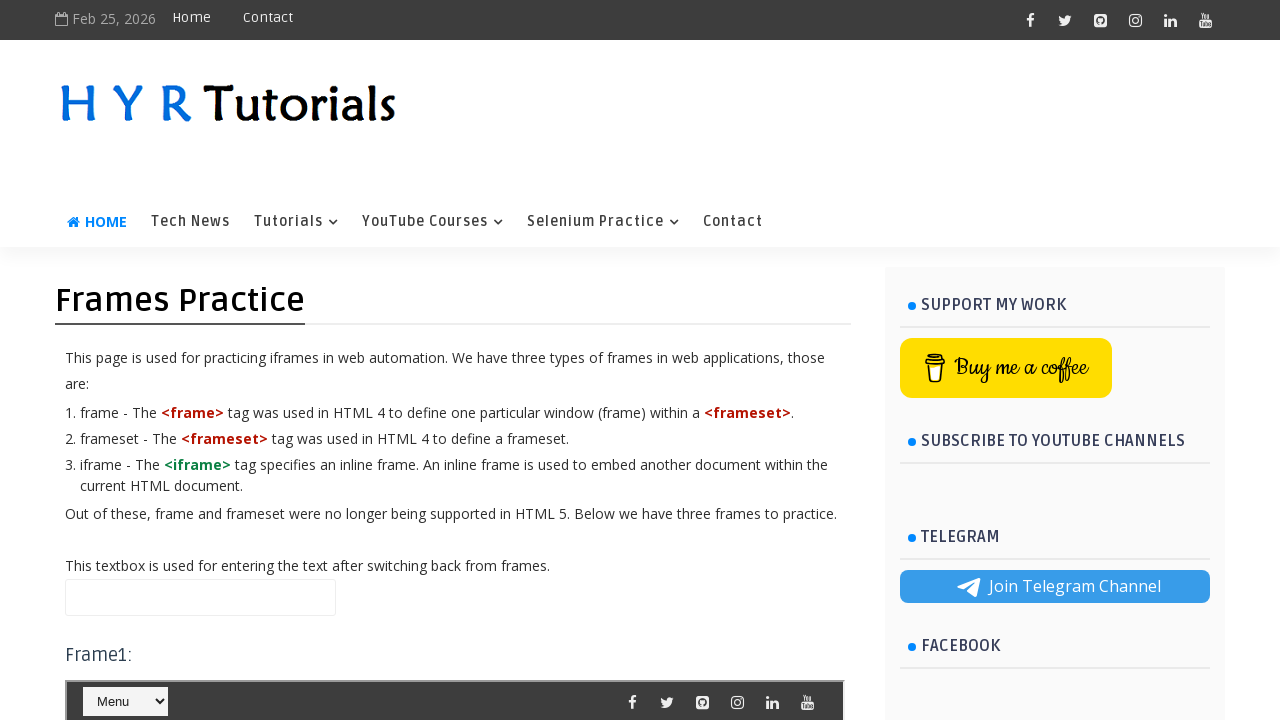

Retrieved dropdown option text: -- XPath
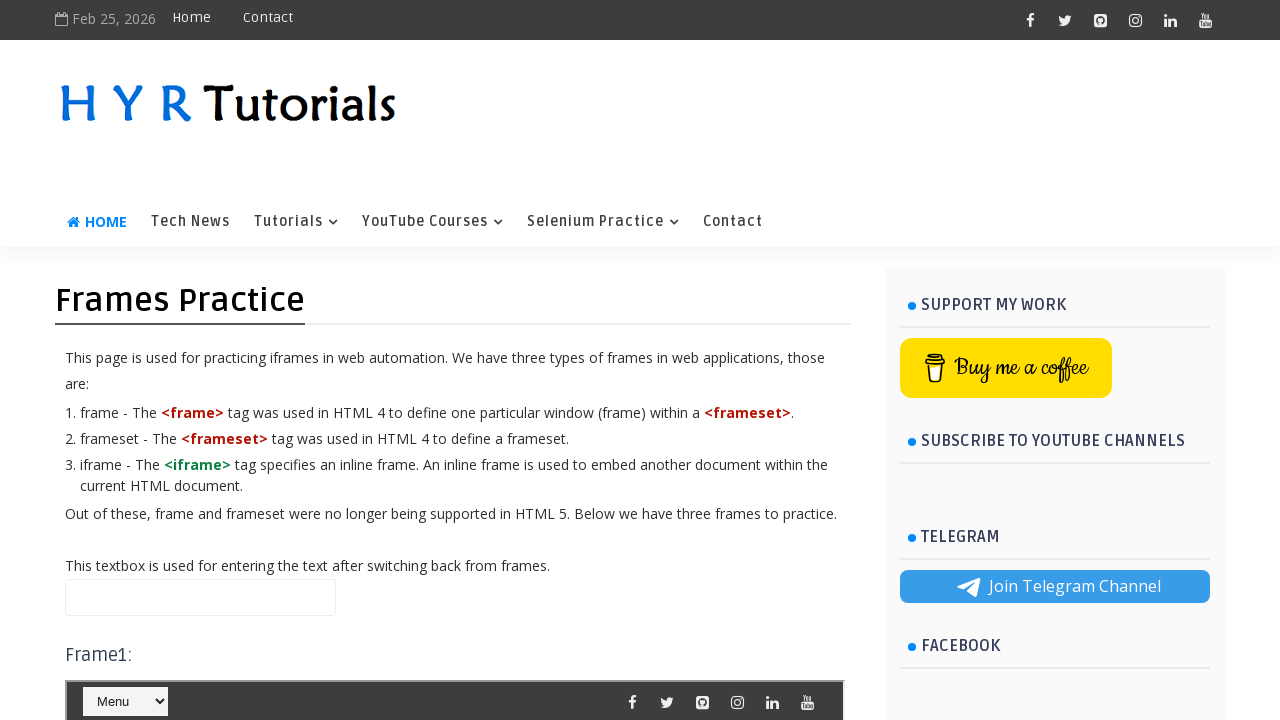

Retrieved dropdown option text: - Telugu
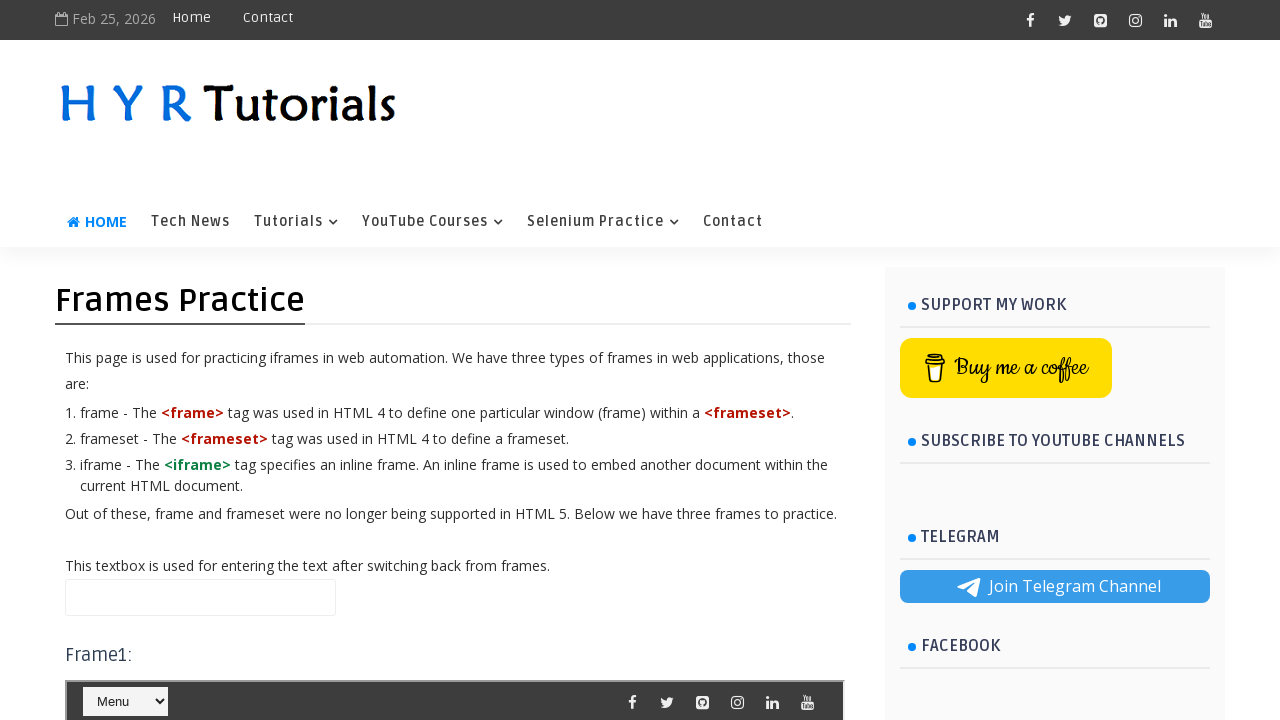

Retrieved dropdown option text: -- Core Java
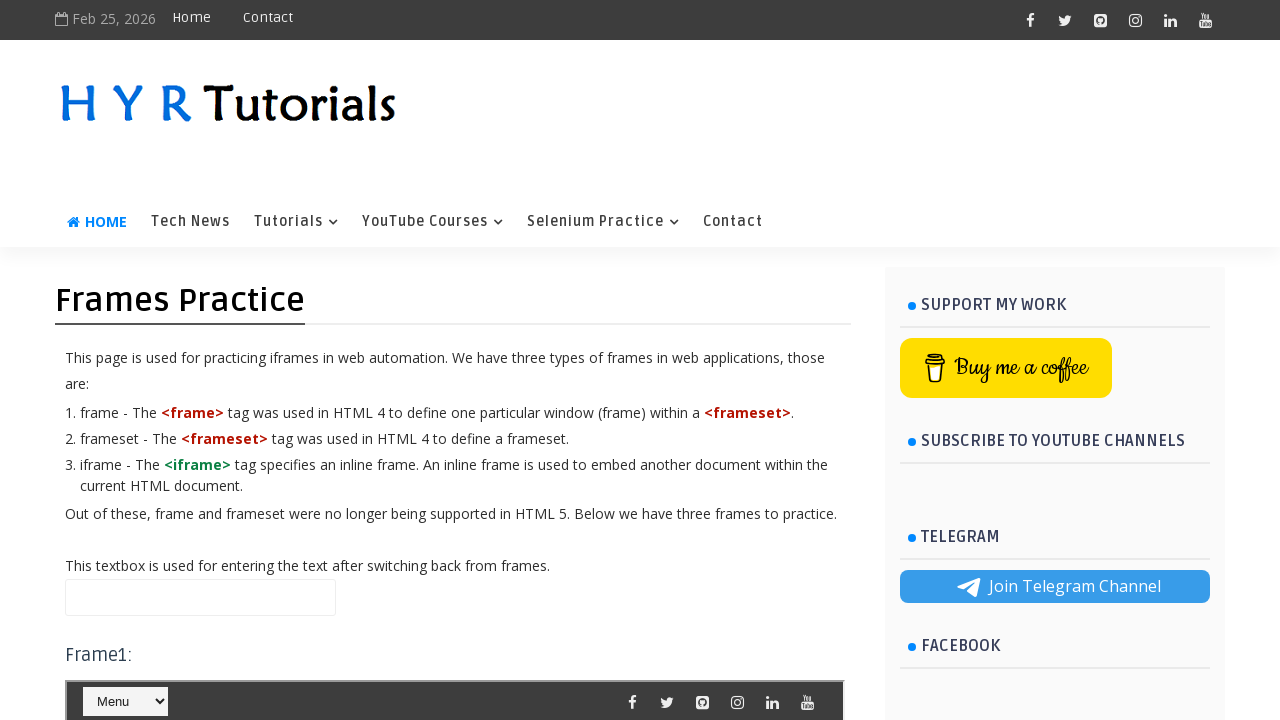

Retrieved dropdown option text: -- Selenium Java
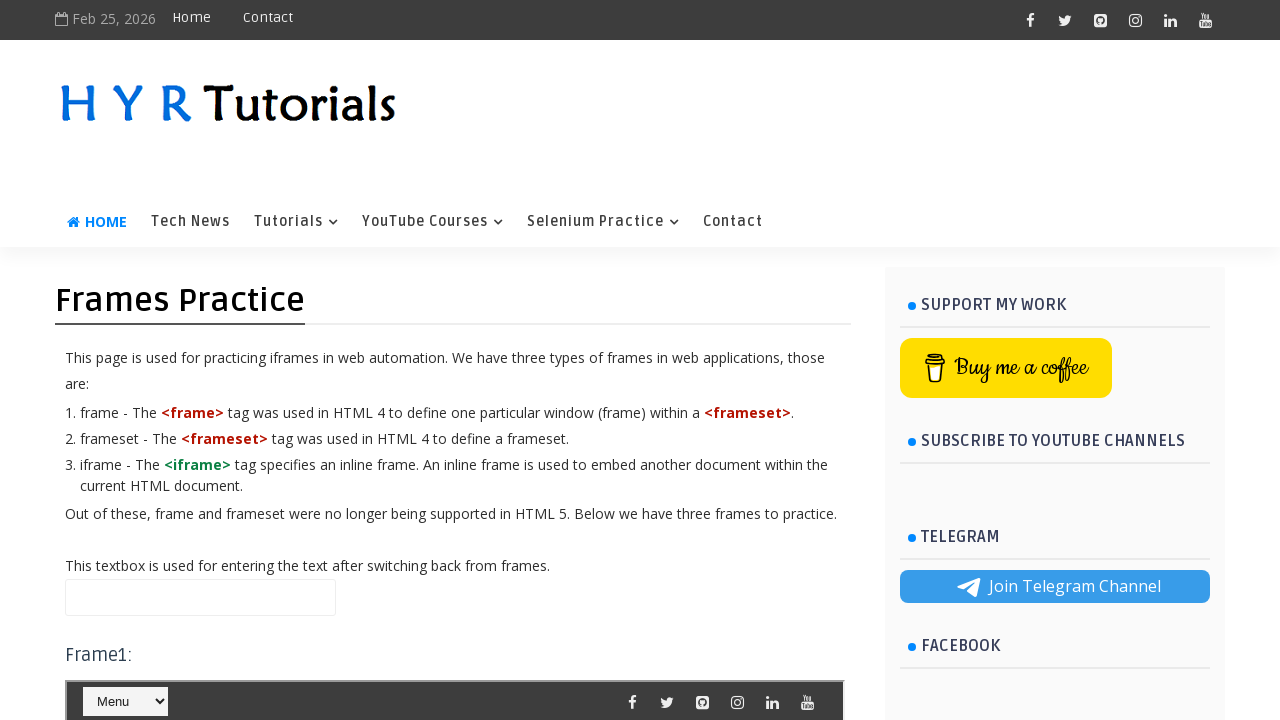

Retrieved dropdown option text: Selenium Practice
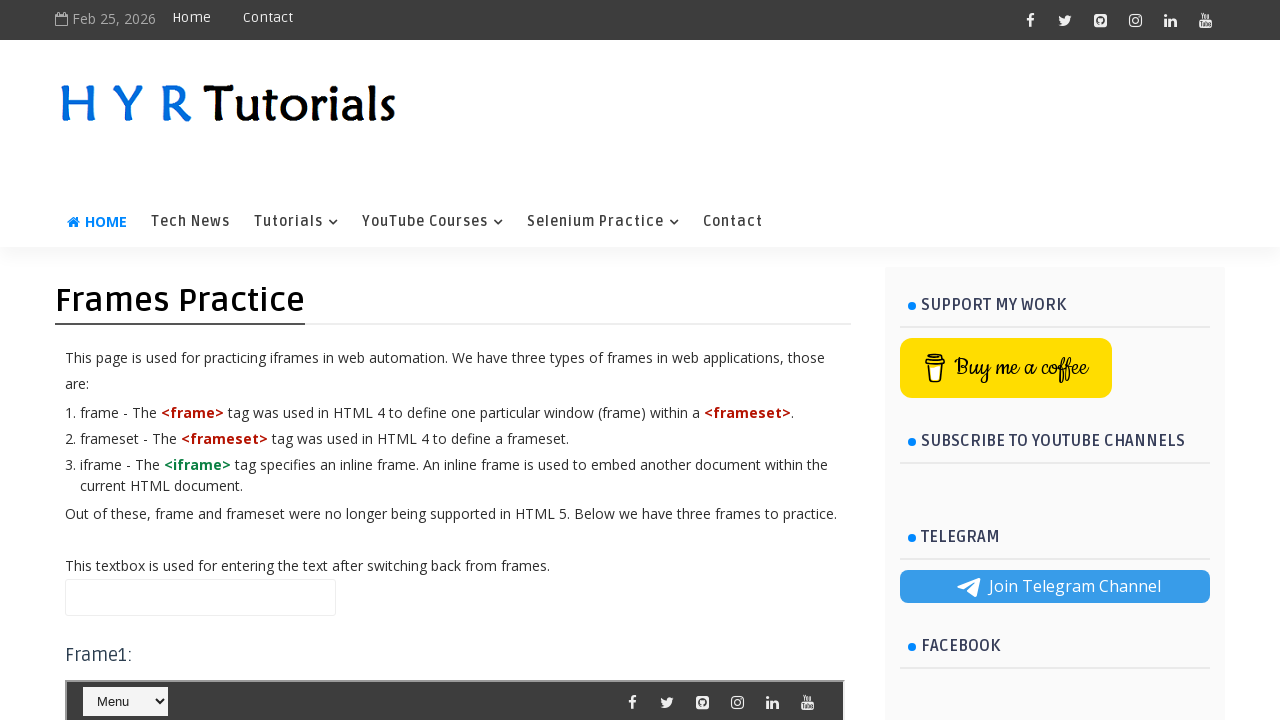

Retrieved dropdown option text: - Broken Links
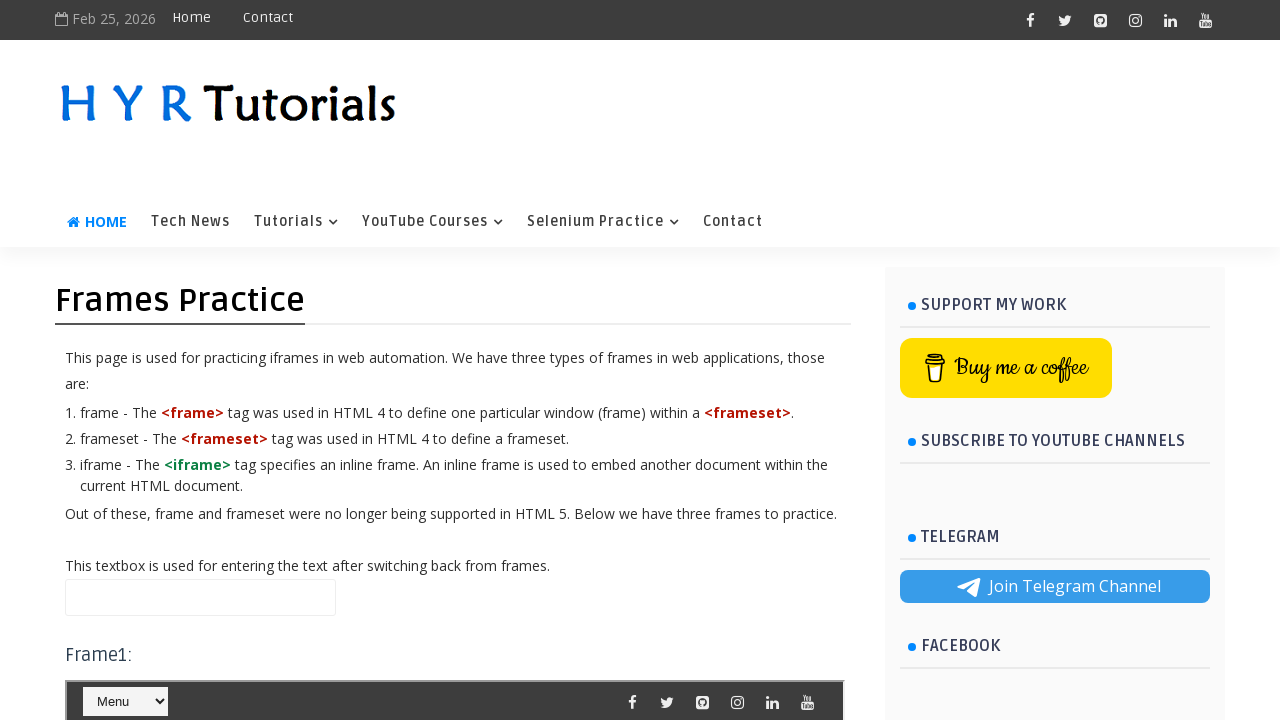

Retrieved dropdown option text: -- Link1
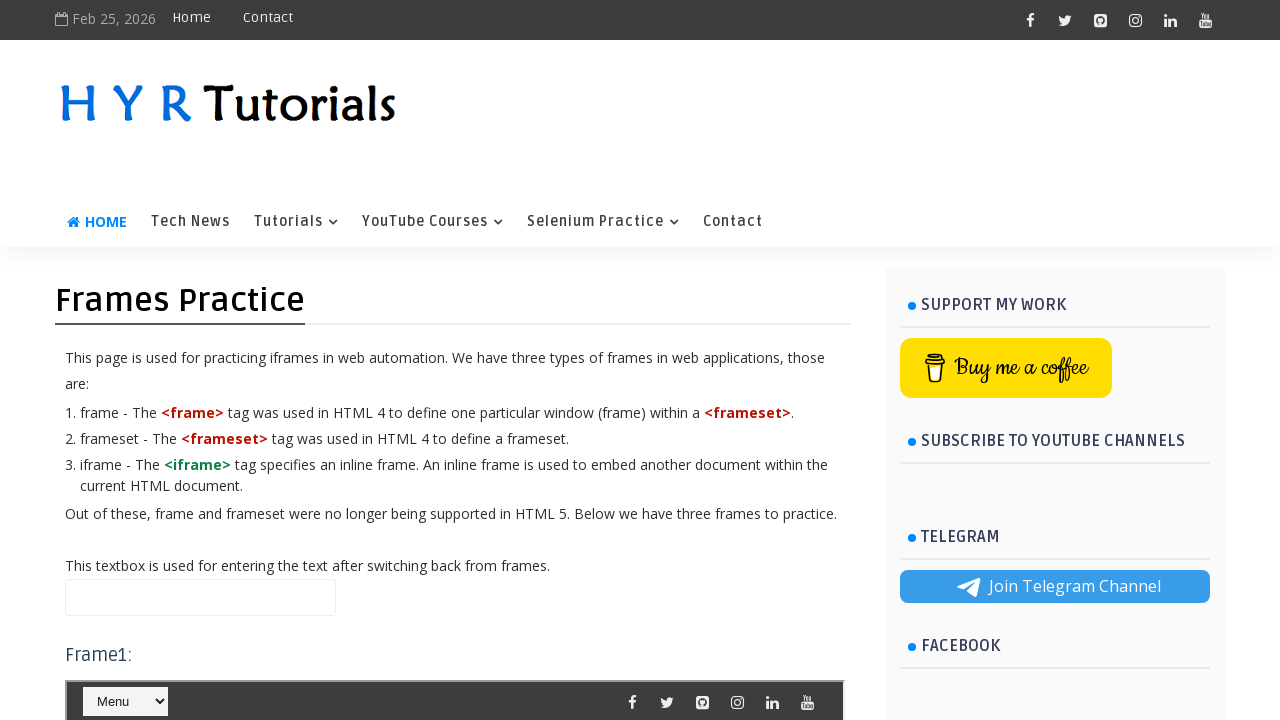

Retrieved dropdown option text: - CSS Selectors Practice
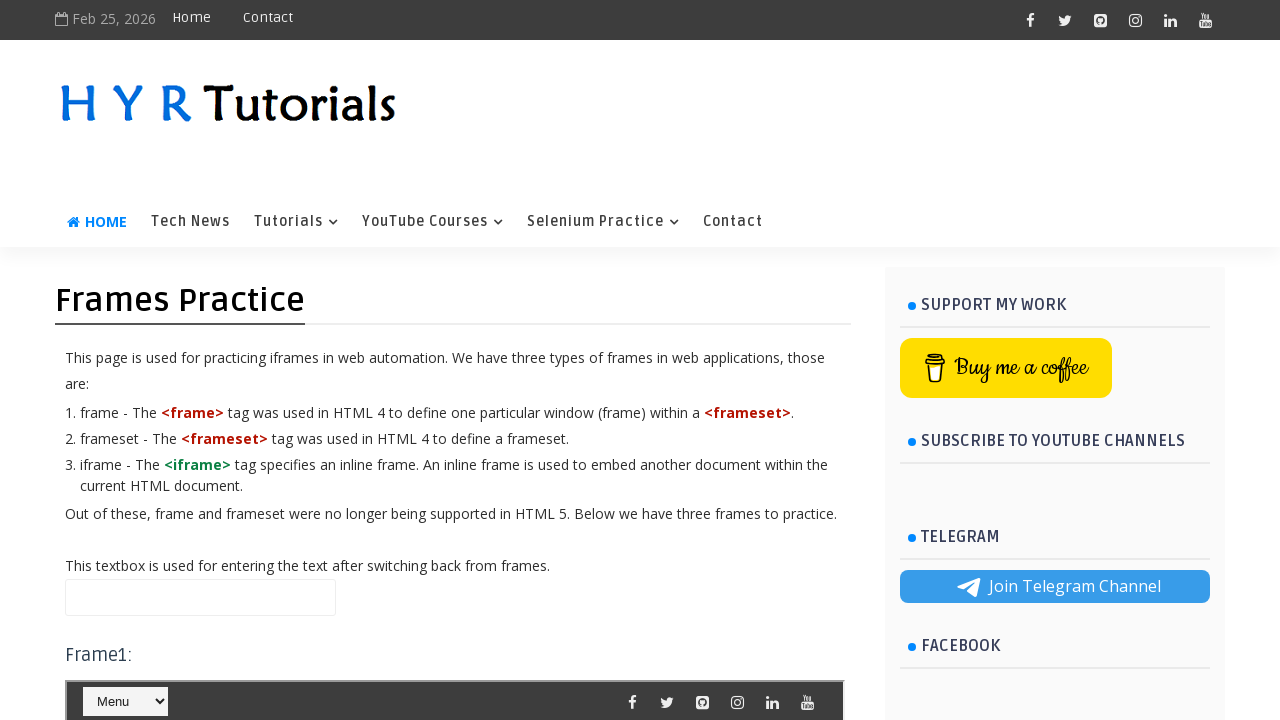

Retrieved dropdown option text: - XPath Practice
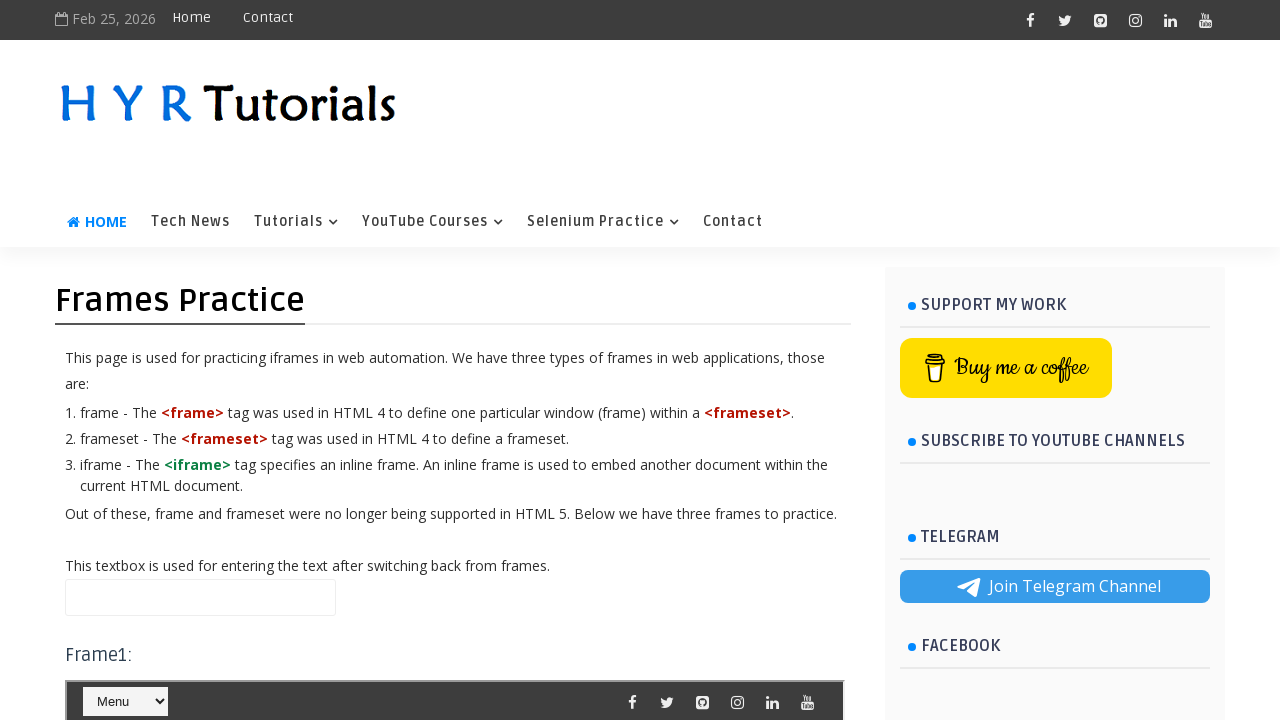

Retrieved dropdown option text: - Frames Practice
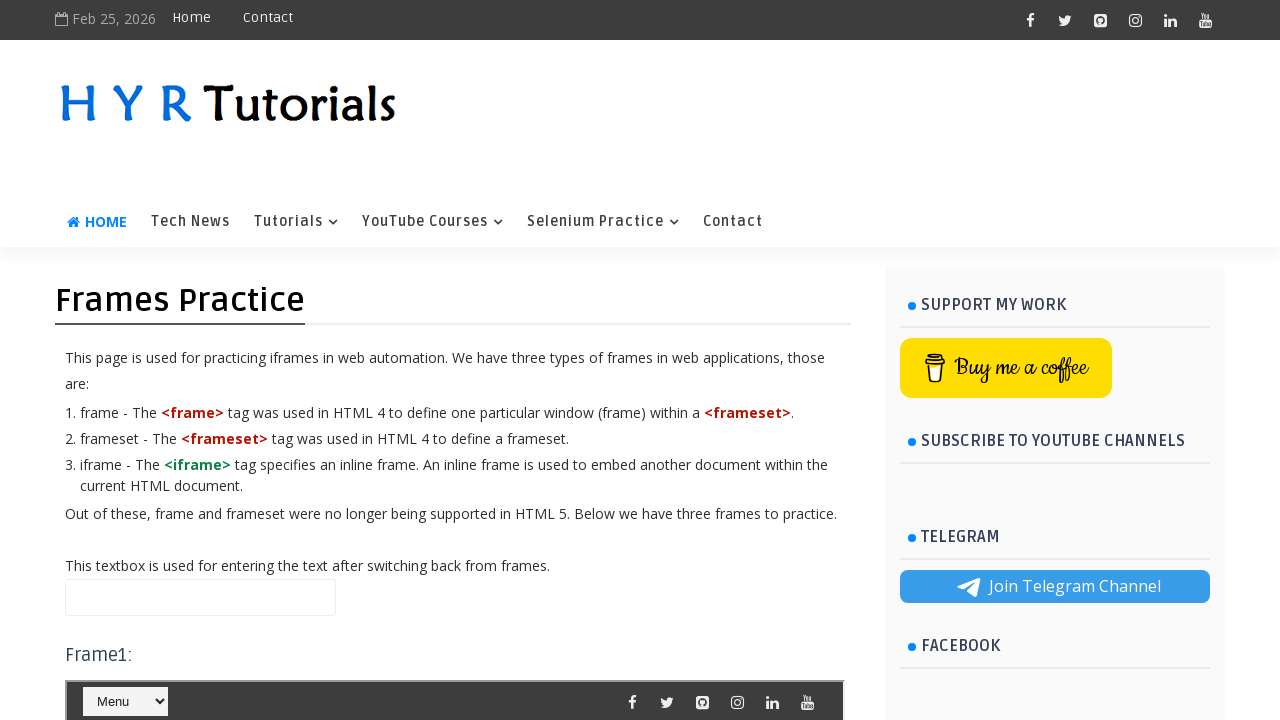

Retrieved dropdown option text: - Waits Practice
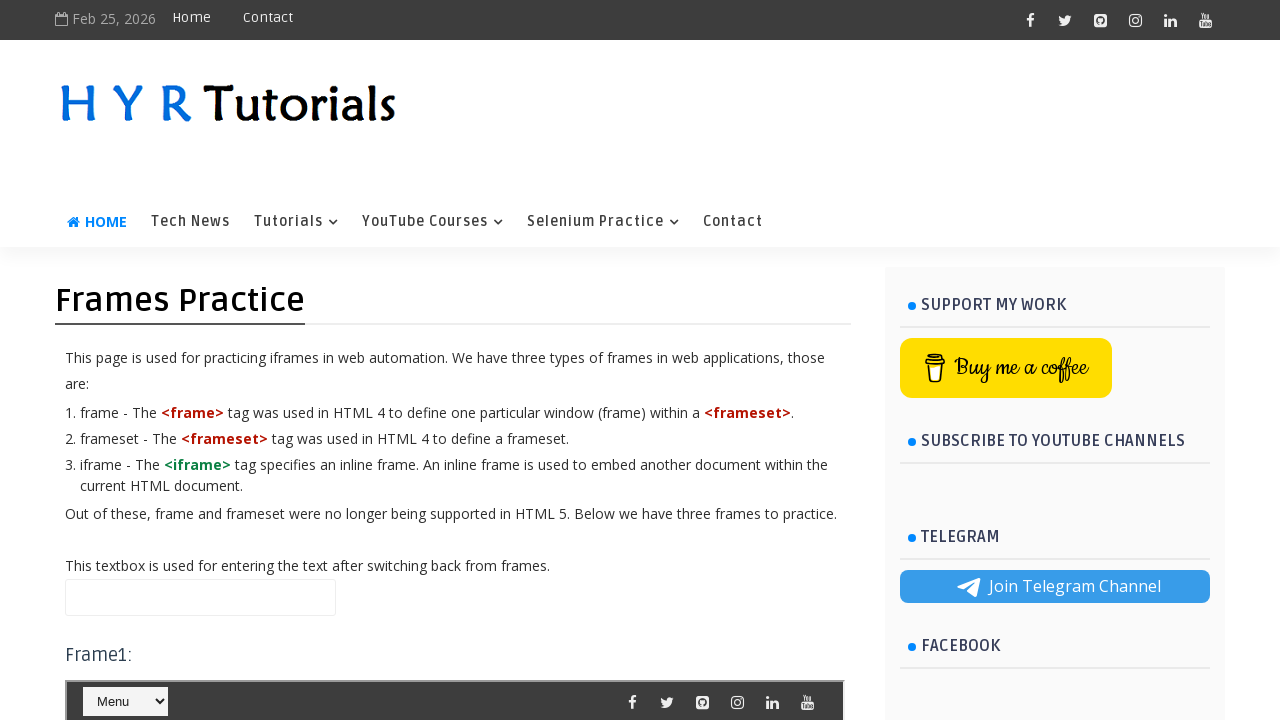

Retrieved dropdown option text: - Window Handles
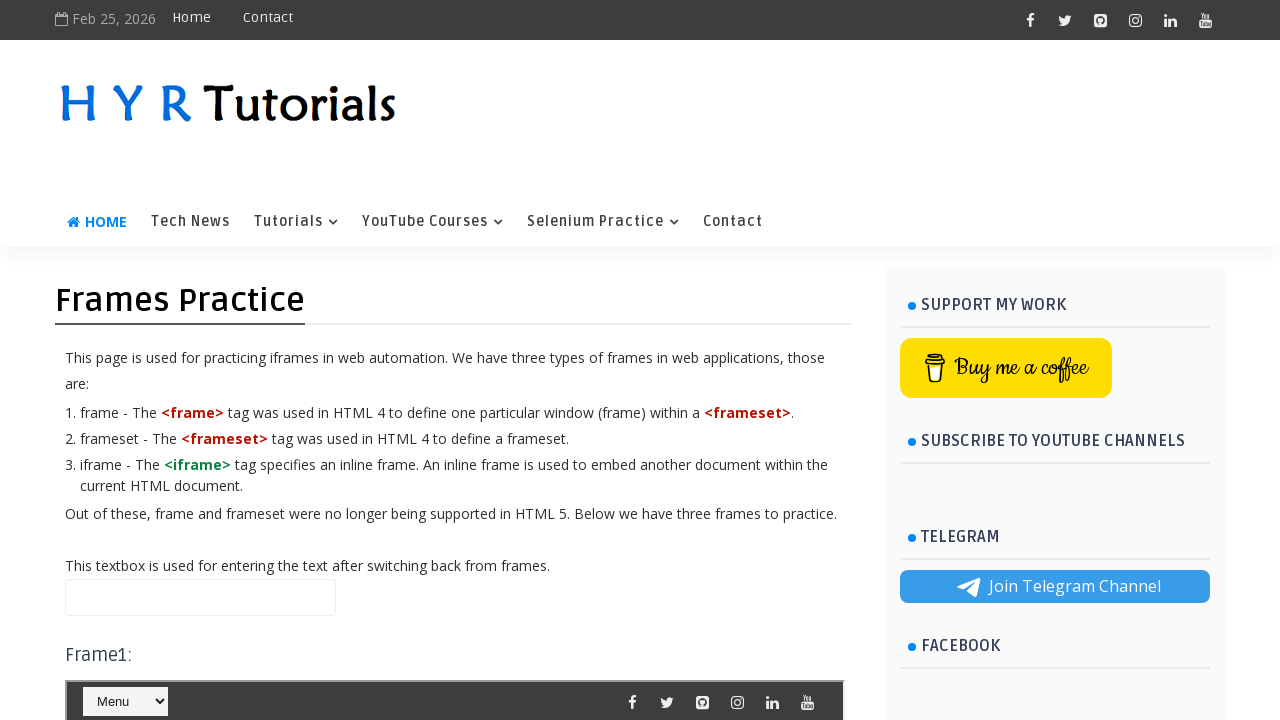

Retrieved dropdown option text: - Basic Controls
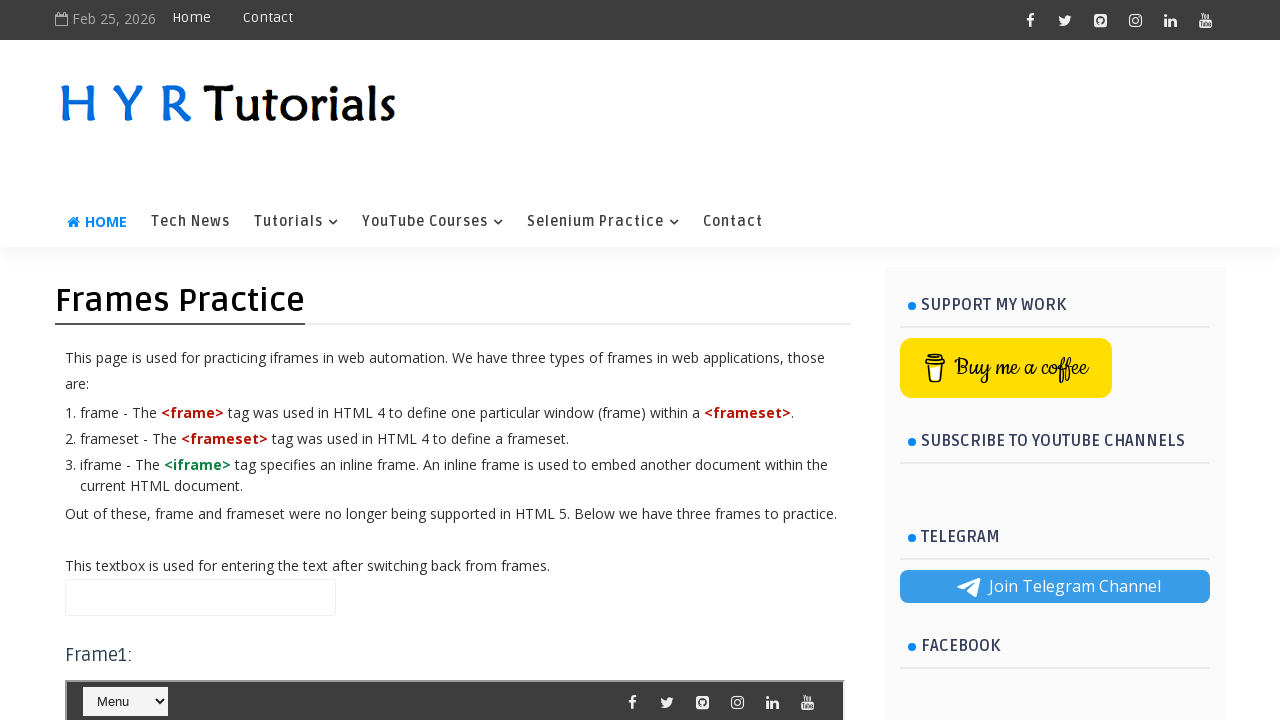

Retrieved dropdown option text: - Dropdowns
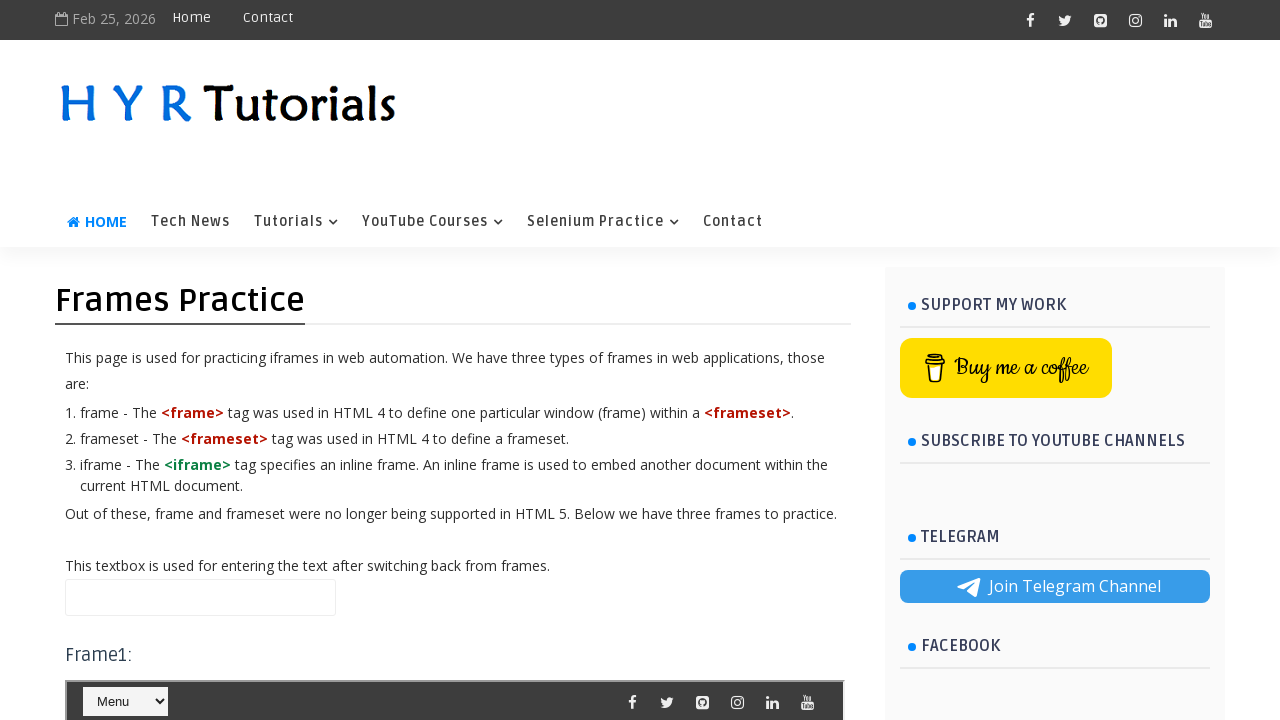

Retrieved dropdown option text: - Alerts
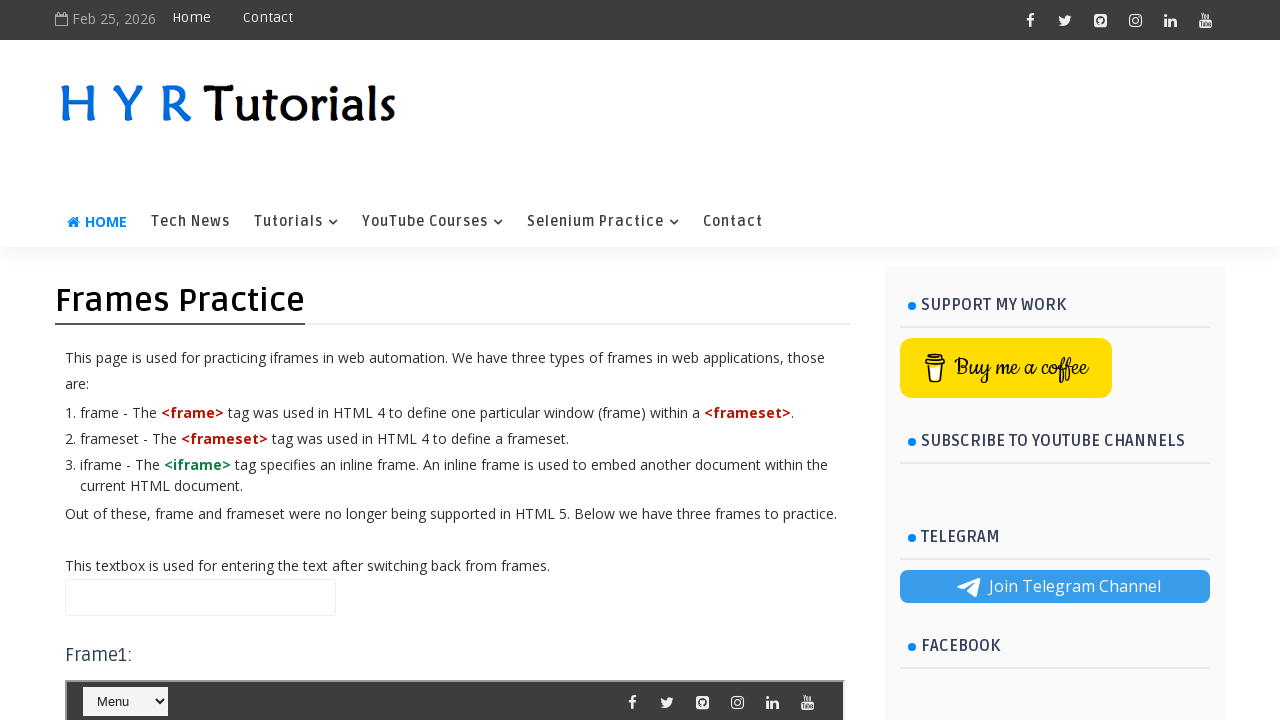

Retrieved dropdown option text: - Calendars Practice
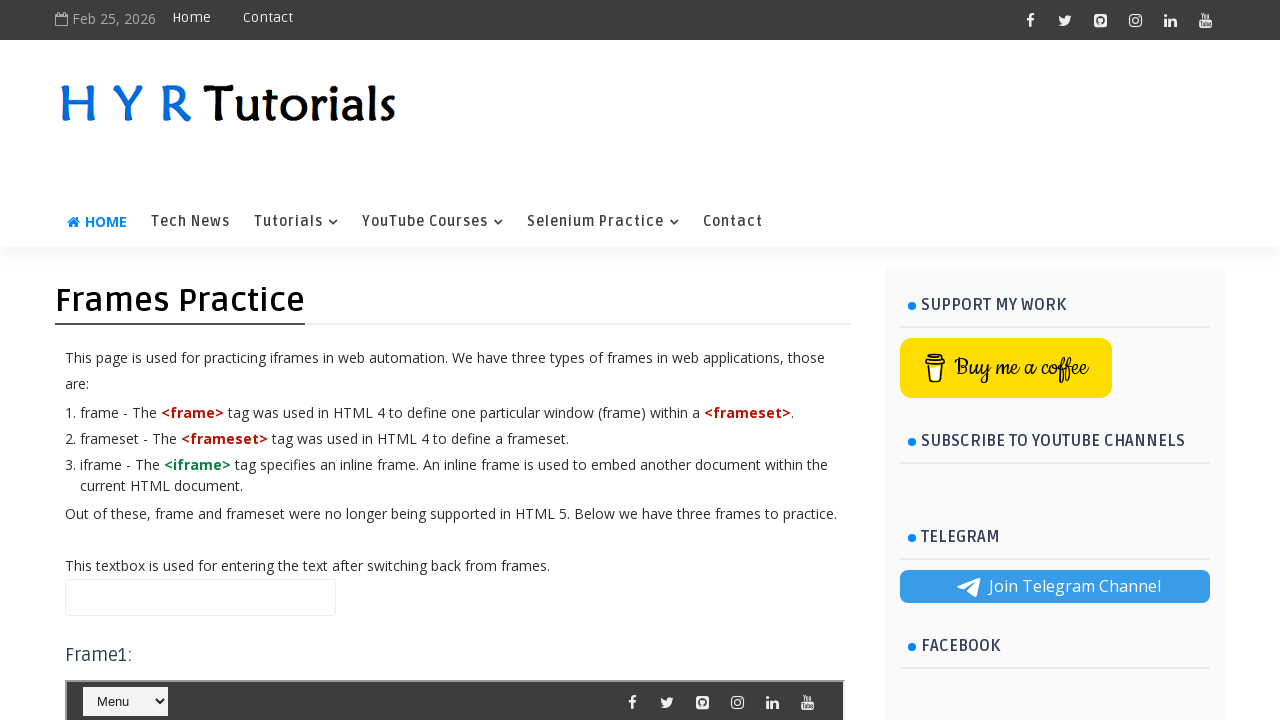

Retrieved dropdown option text: Contact
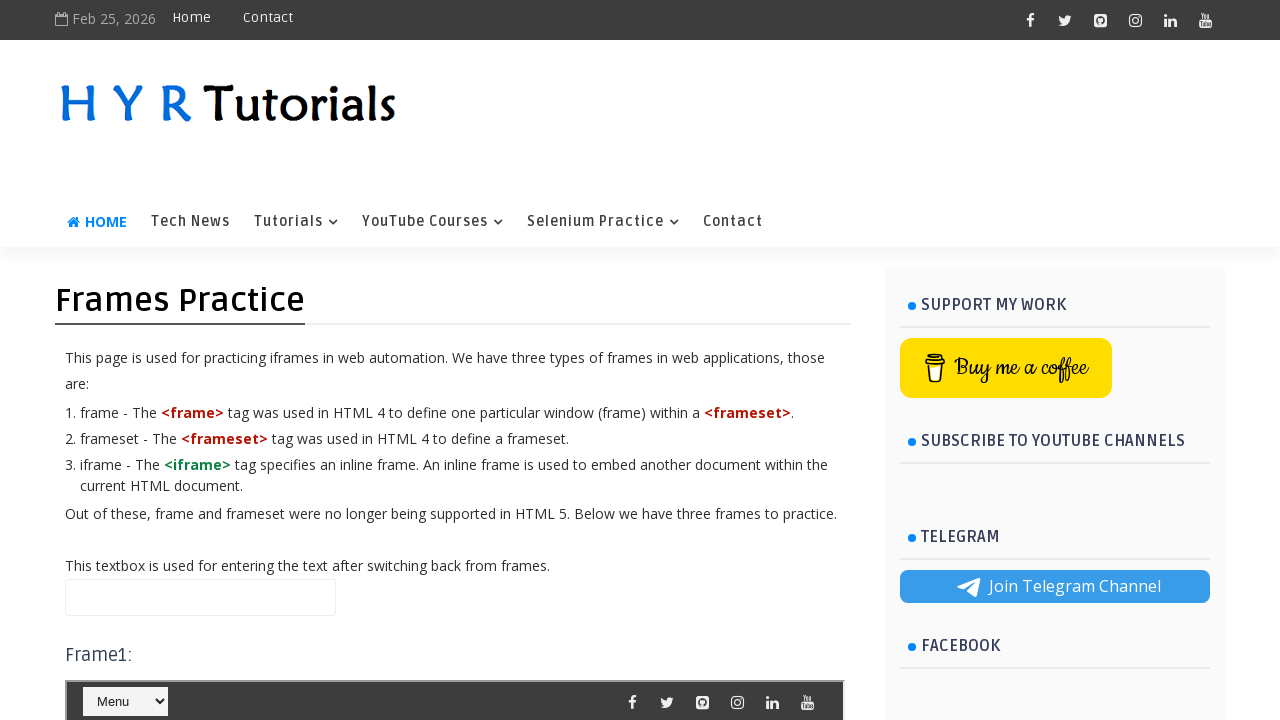

Switched back to parent frame and filled name field with 'Kindly switch to parent frame page' on #name
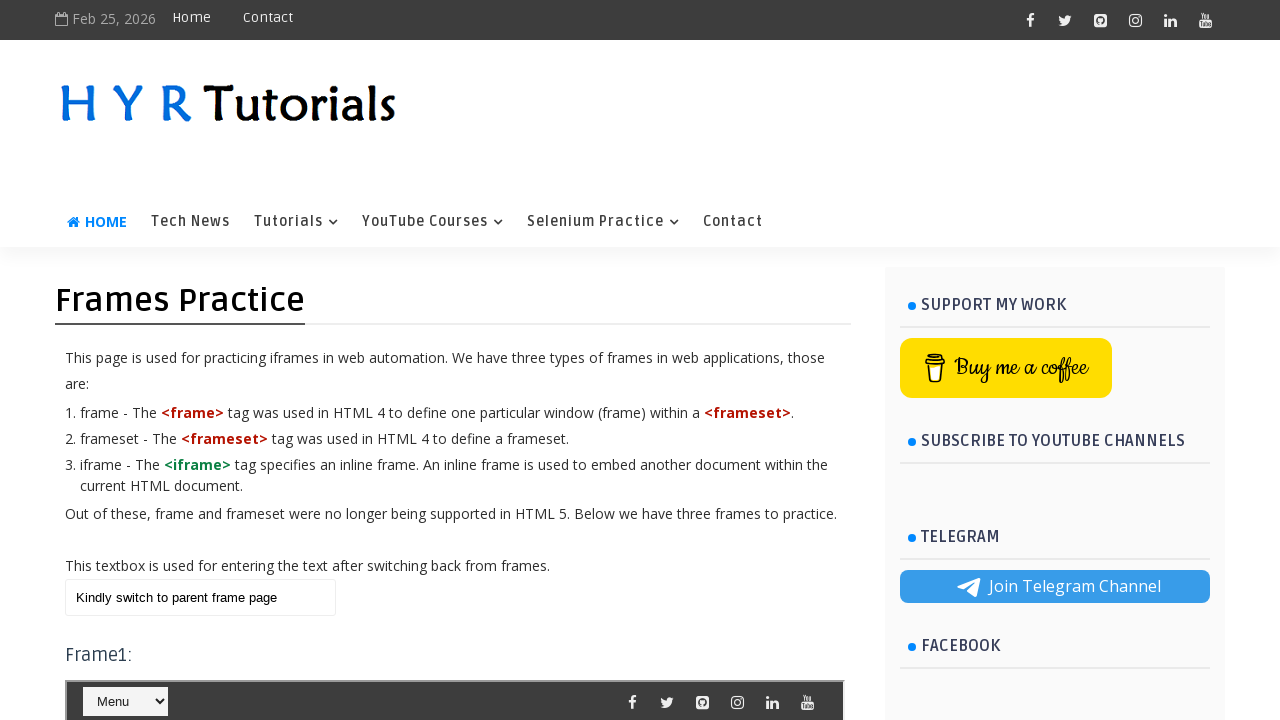

Retrieved name field element from parent frame
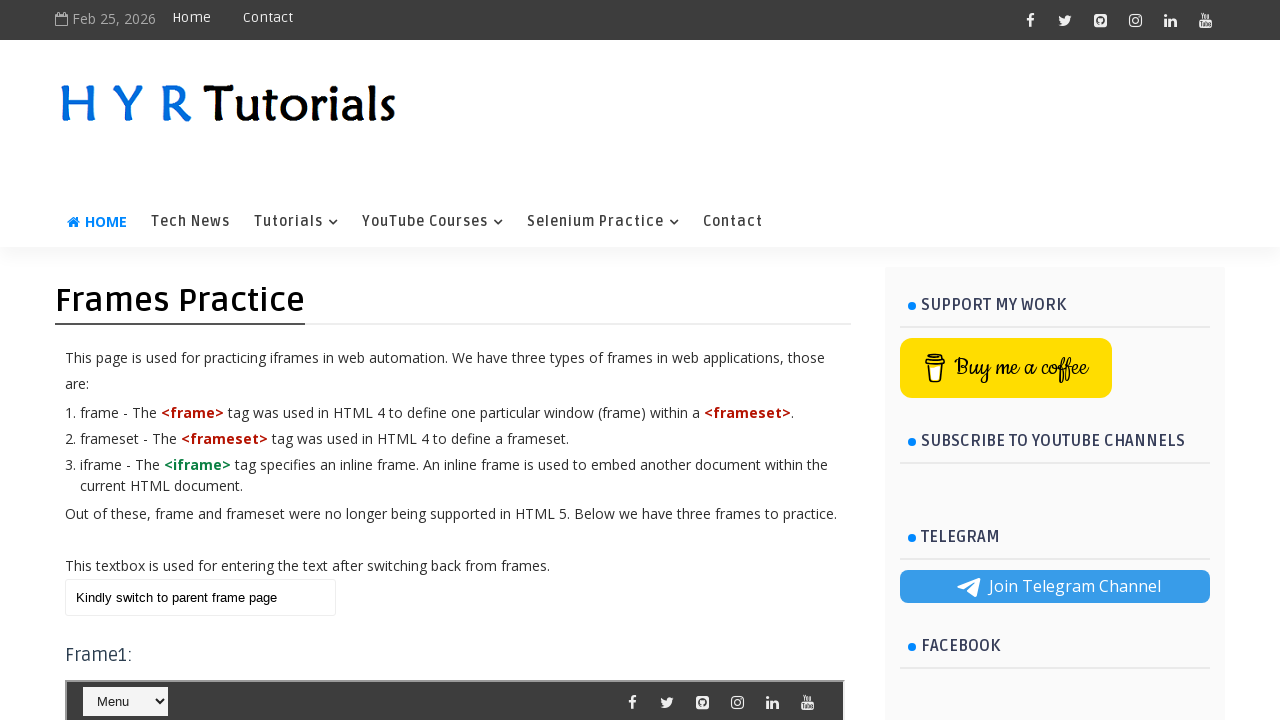

Verified entered text value: Kindly switch to parent frame page
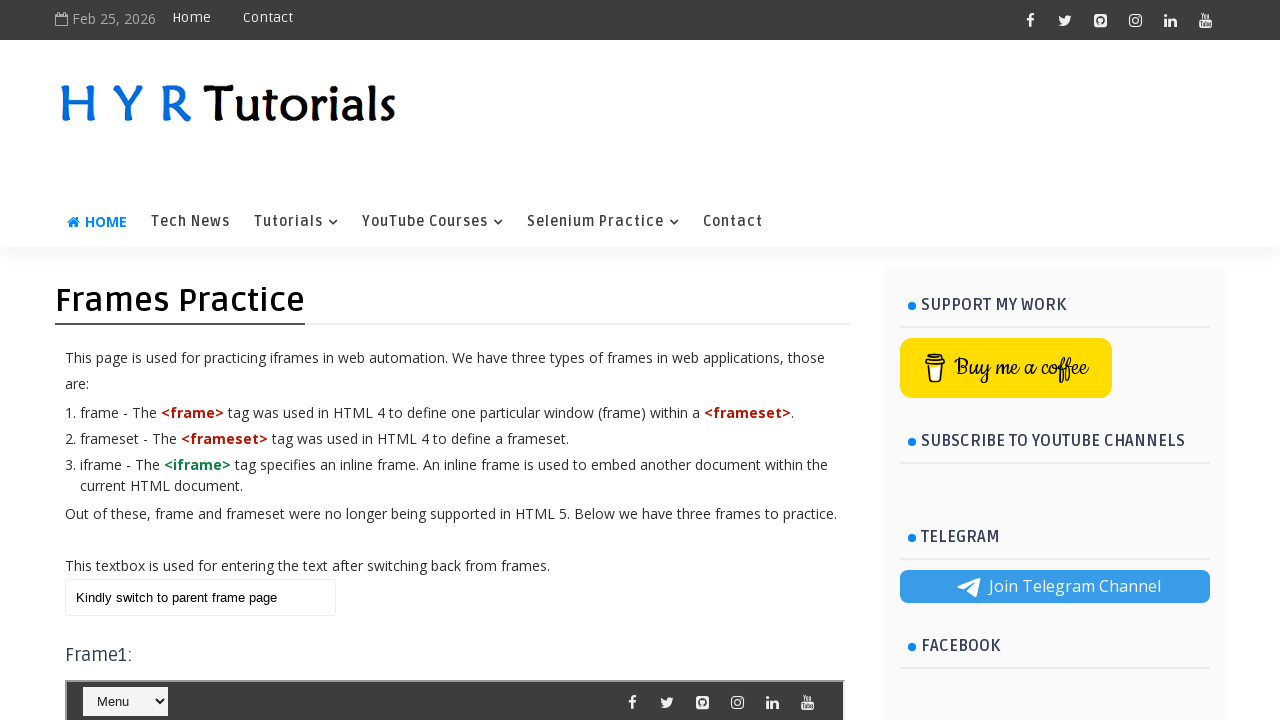

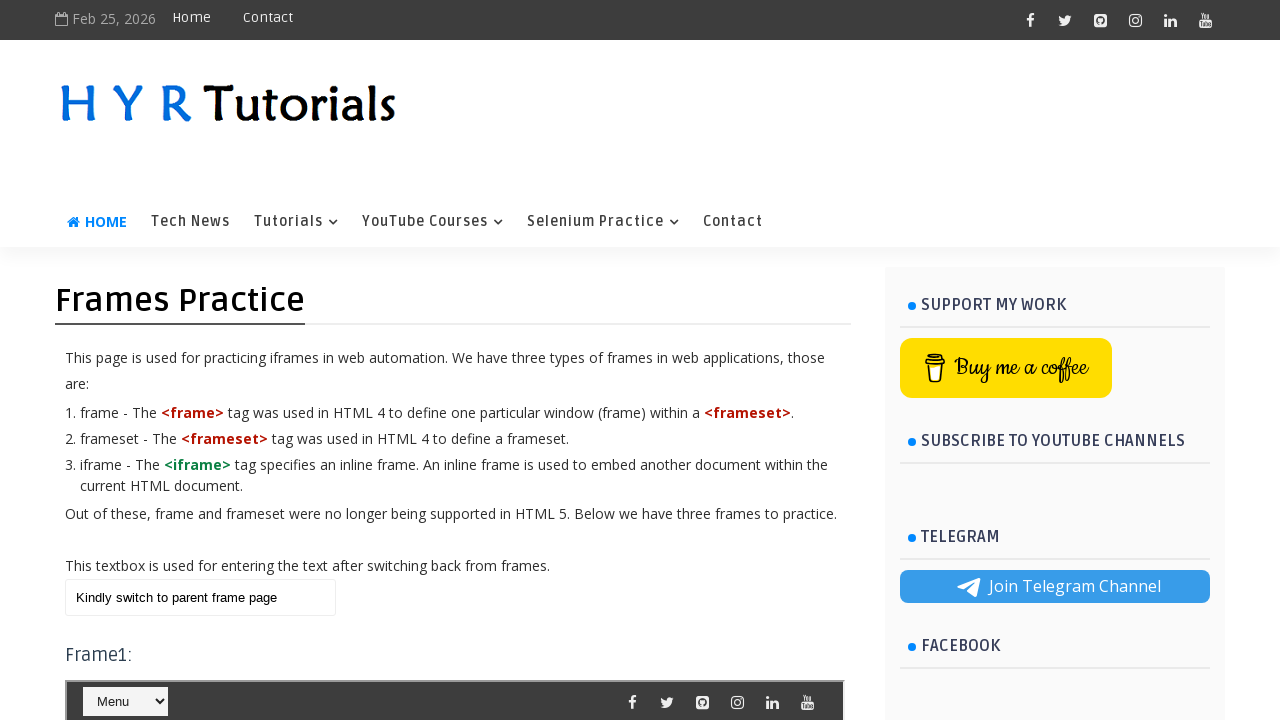